Tests the Erail website by searching for trains between two stations, unchecking date filter, and verifying train names in the results table

Starting URL: https://erail.in/

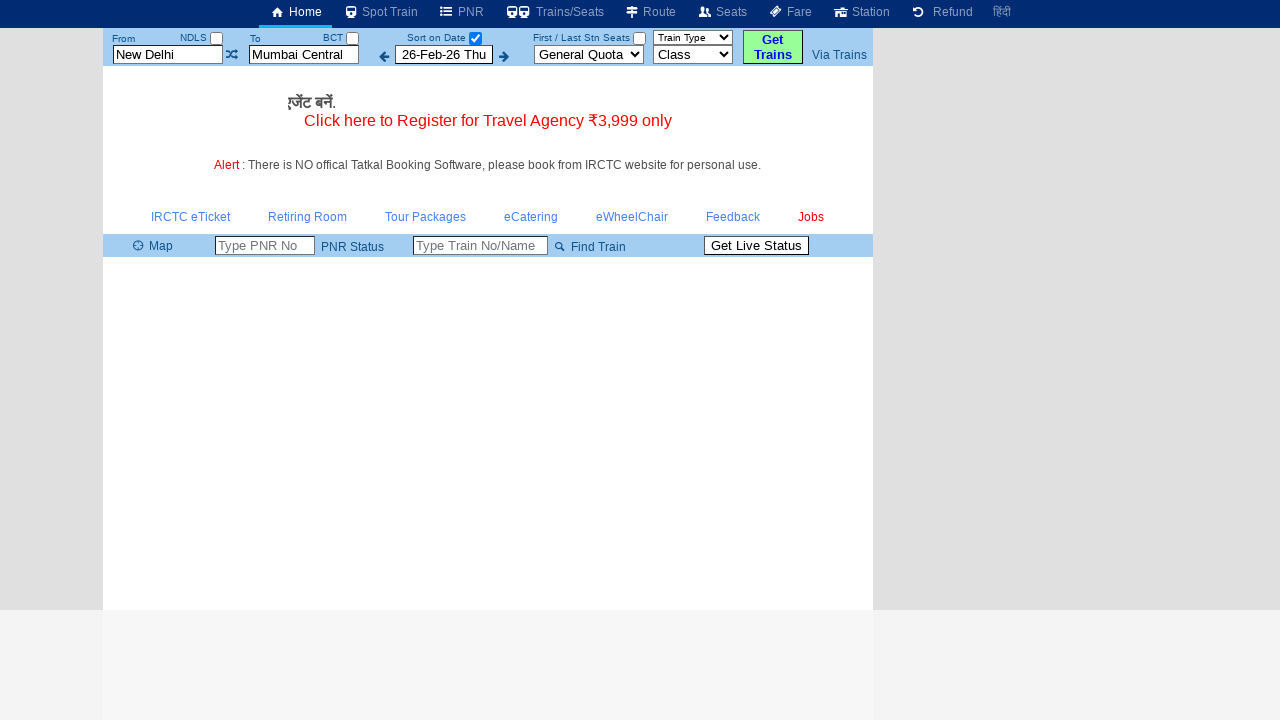

Cleared source station field on #txtStationFrom
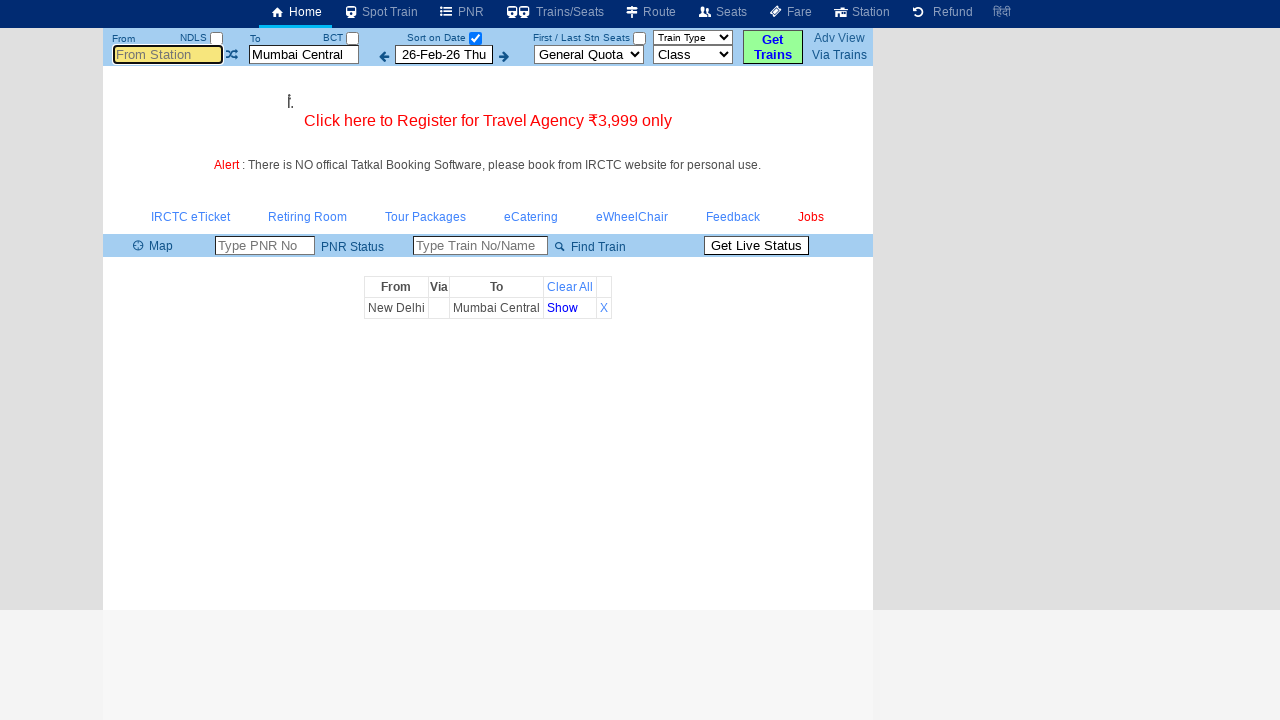

Entered 'ms' in source station field on #txtStationFrom
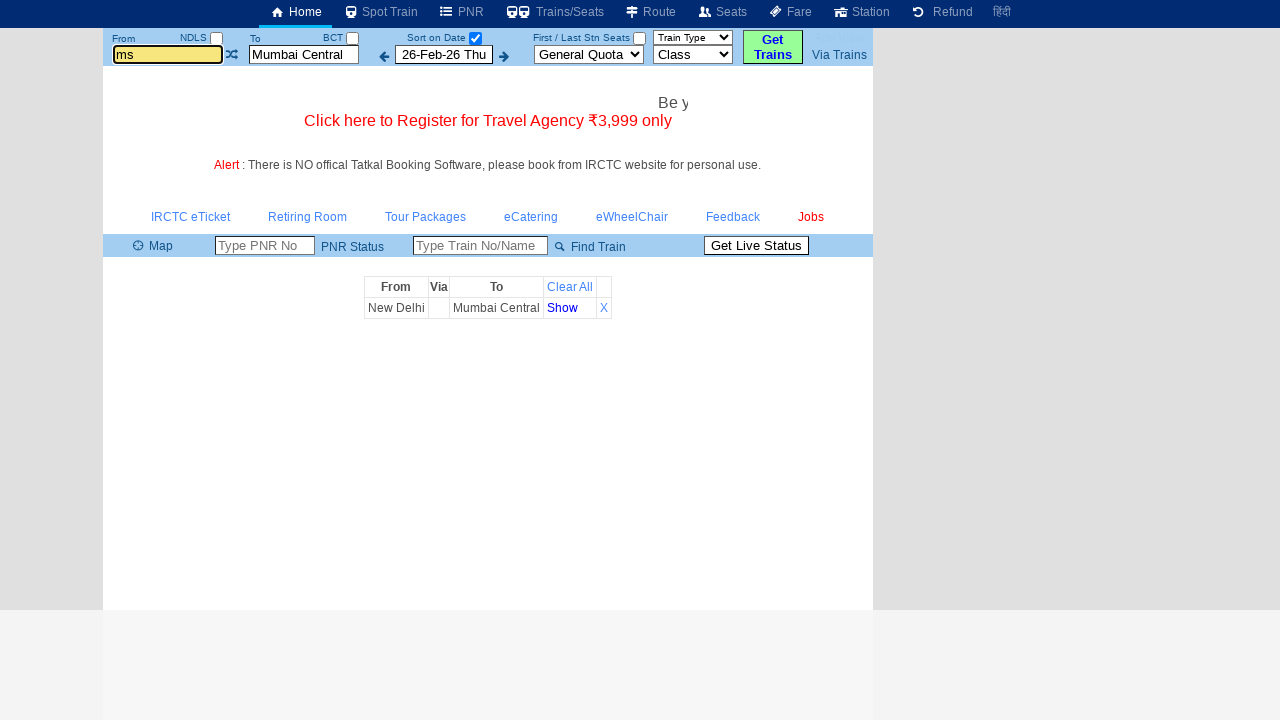

Pressed Tab to confirm source station selection on #txtStationFrom
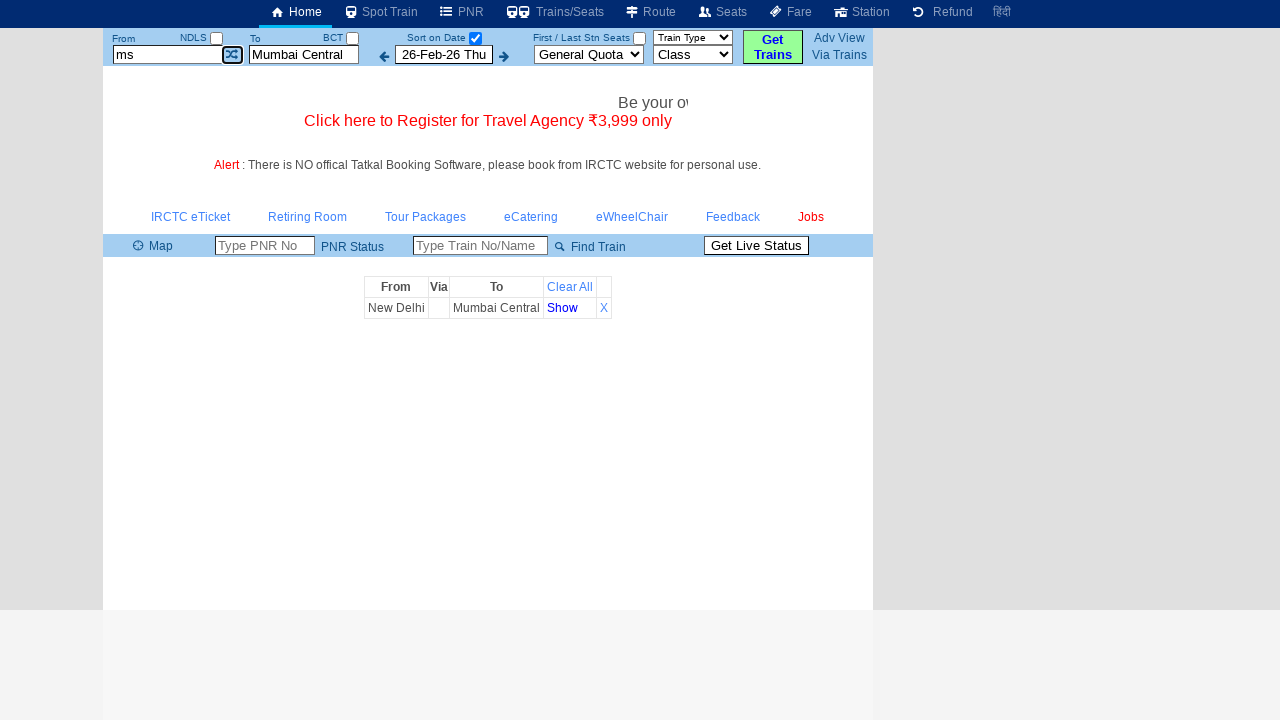

Cleared destination station field on #txtStationTo
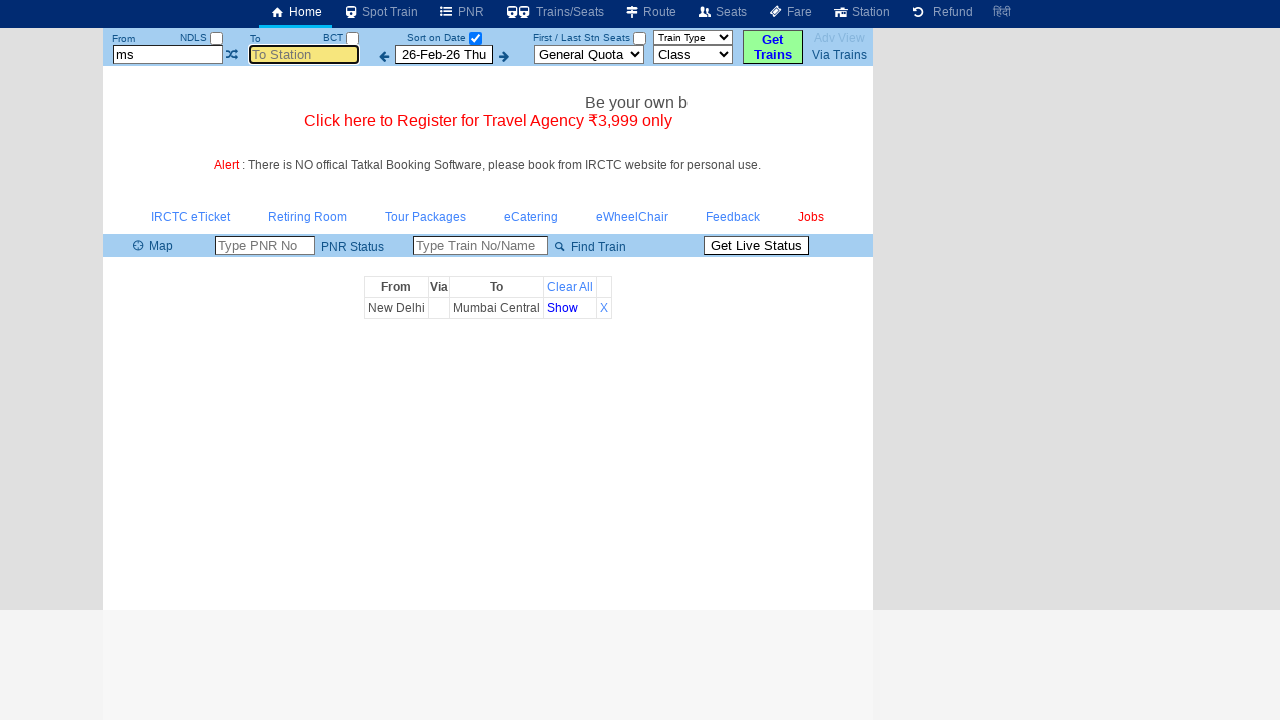

Entered 'mdu' in destination station field on #txtStationTo
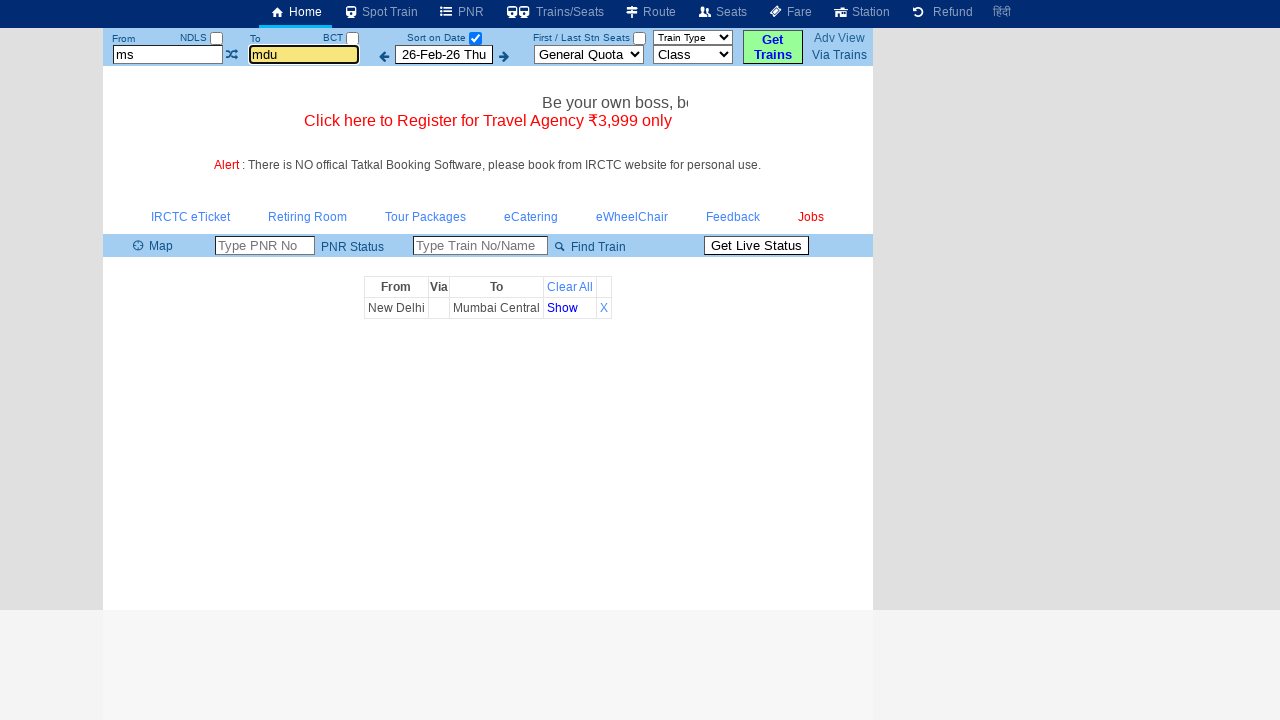

Pressed Tab to confirm destination station selection on #txtStationTo
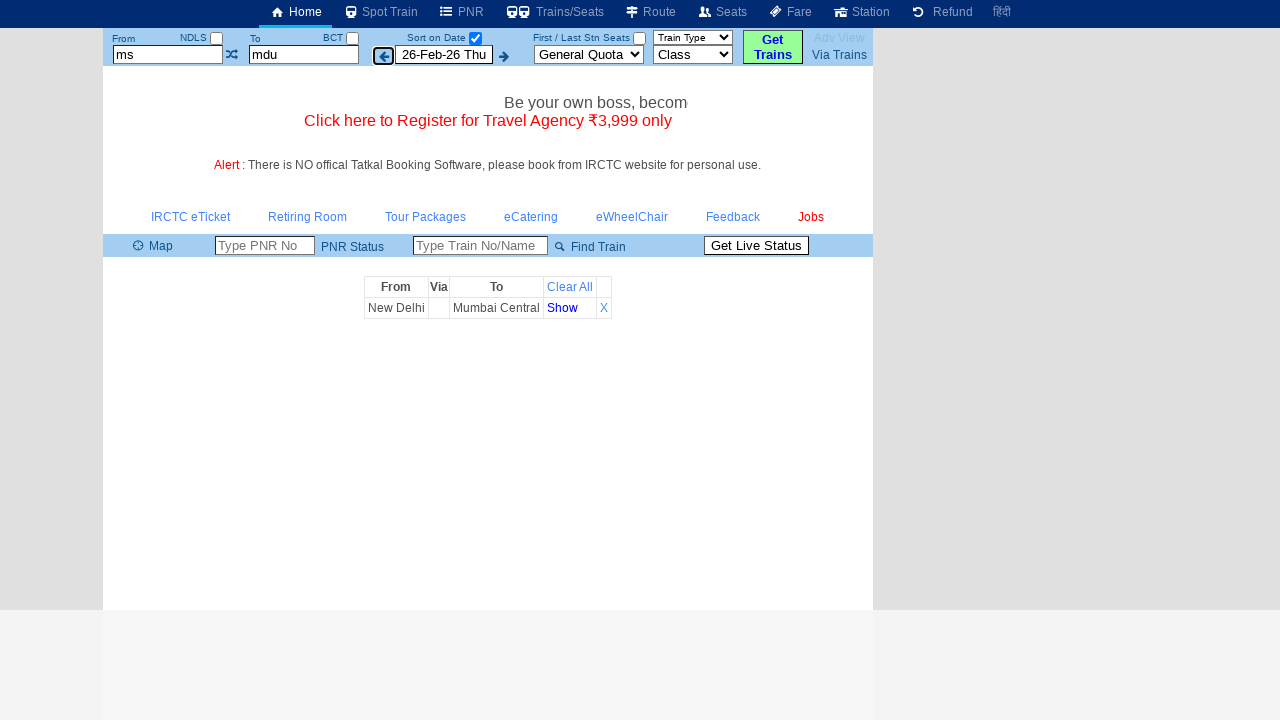

Unchecked 'Sort on Date' filter checkbox at (475, 38) on xpath=//input[@id='chkSelectDateOnly']
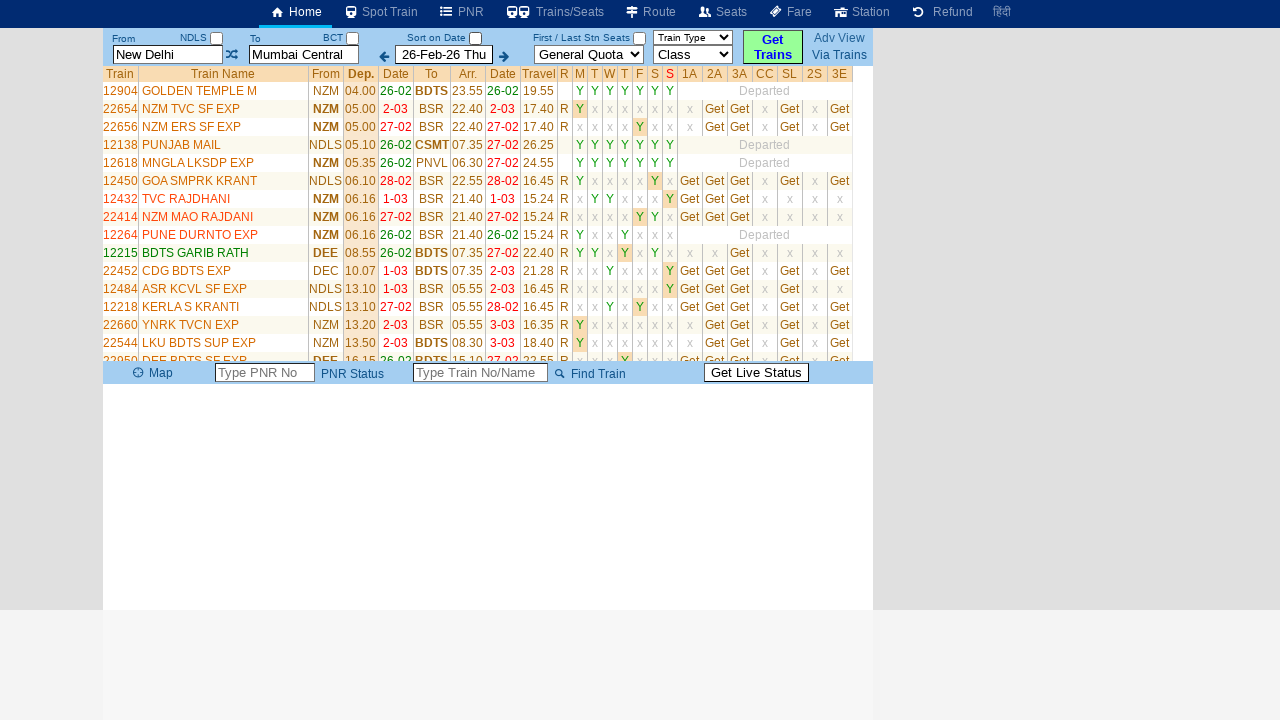

Train list table loaded successfully
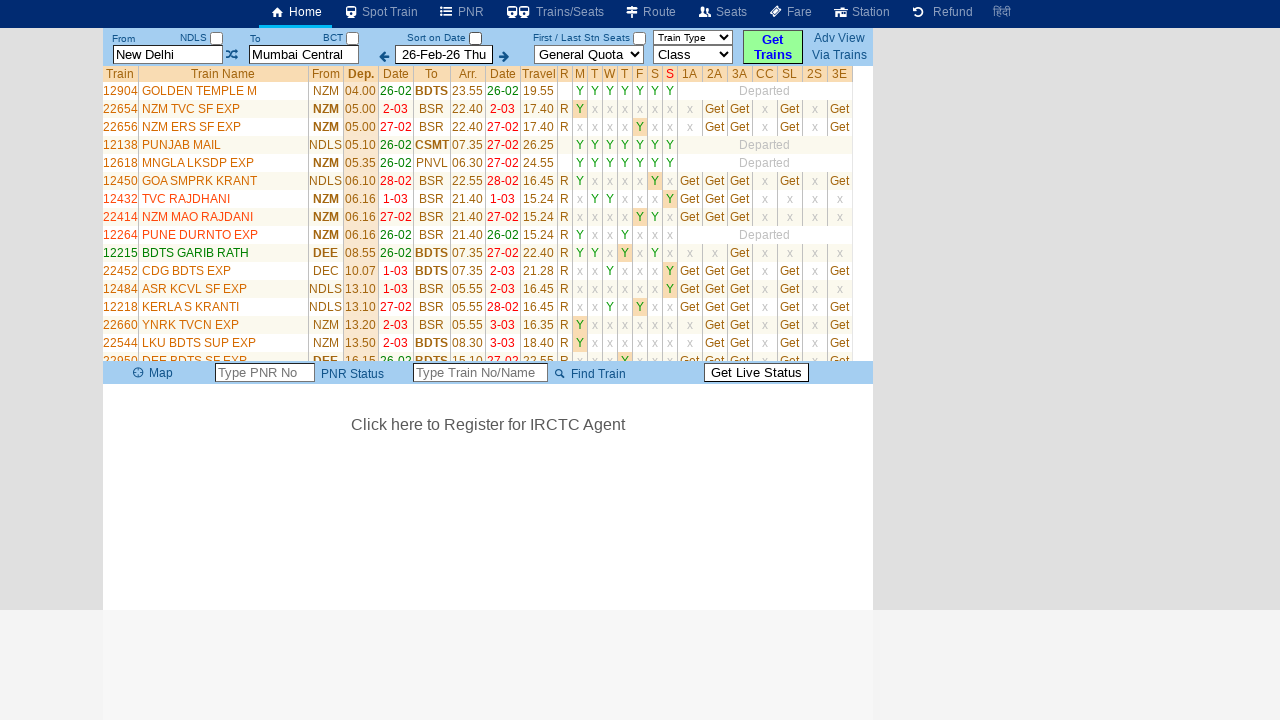

Retrieved 35 train rows from table
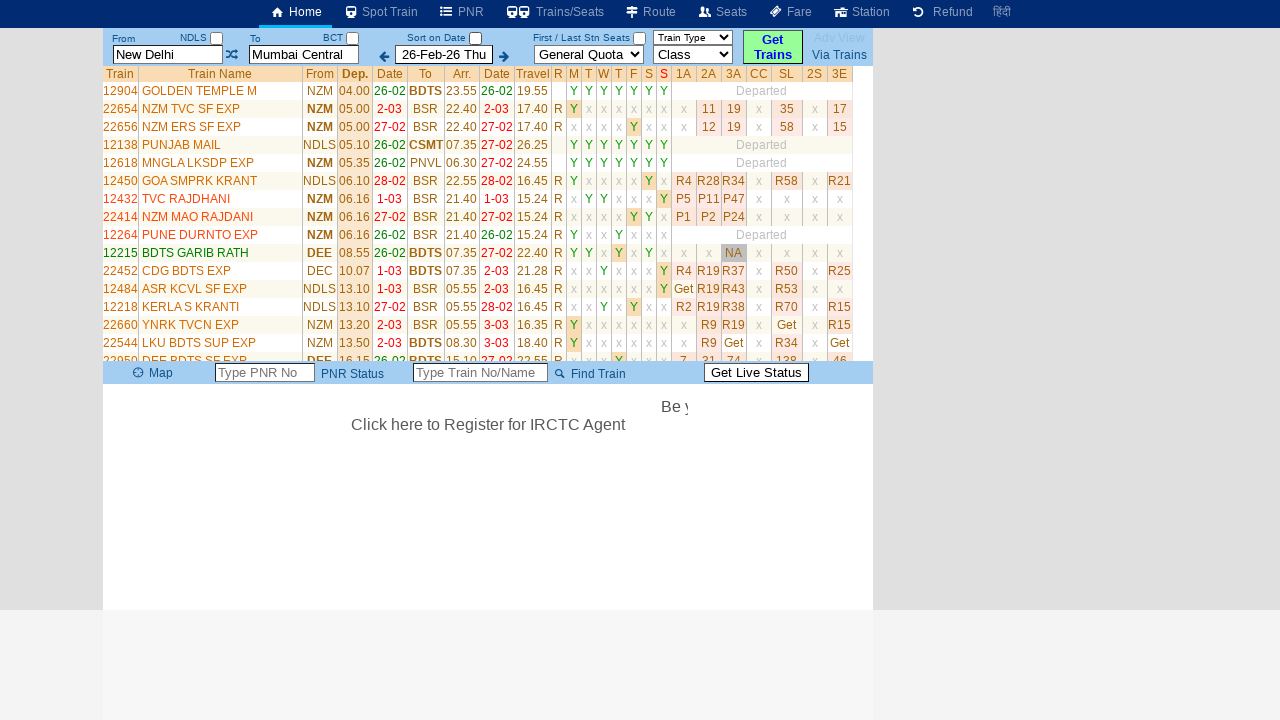

Extracted train name: GOLDEN TEMPLE M
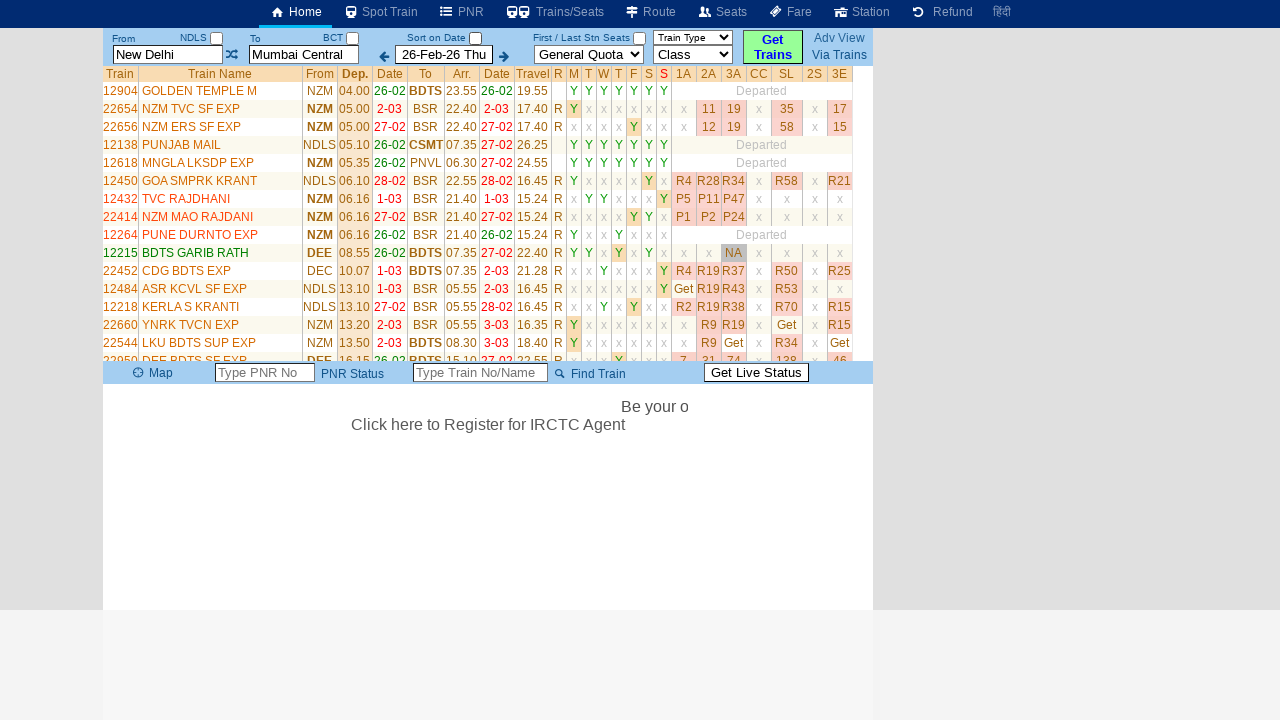

Extracted train name: NZM TVC SF EXP
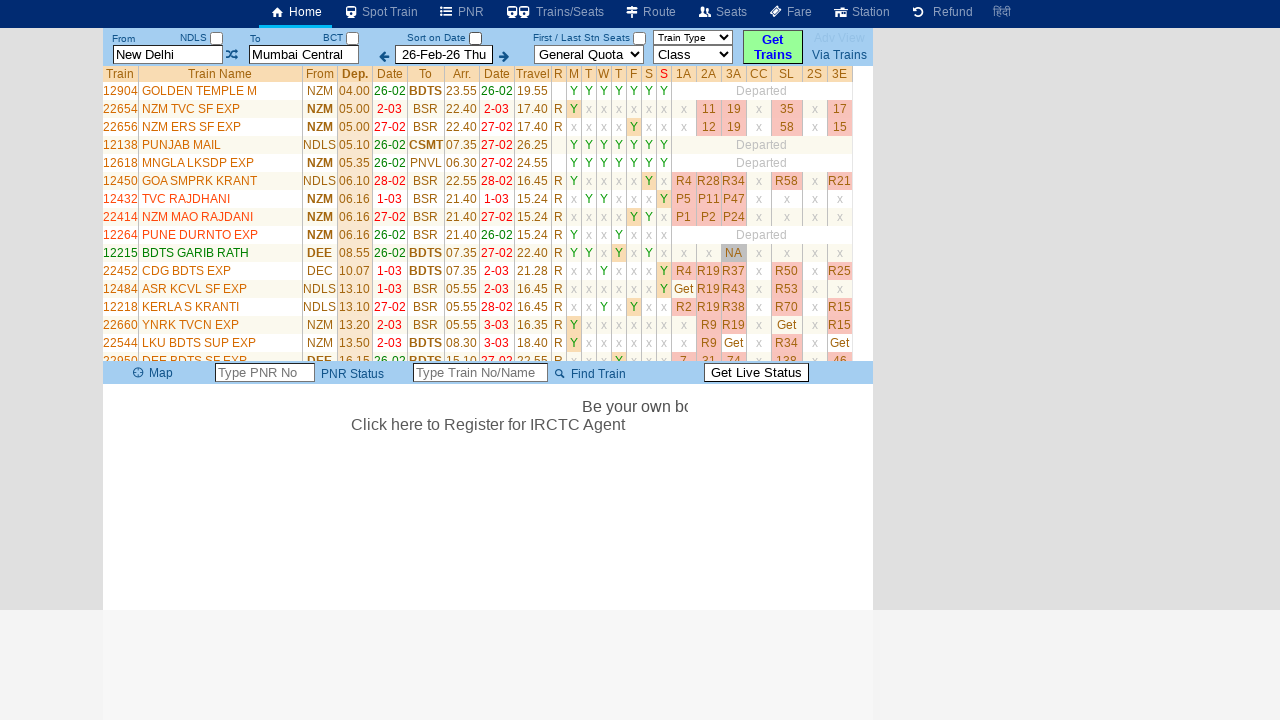

Extracted train name: NZM ERS SF EXP
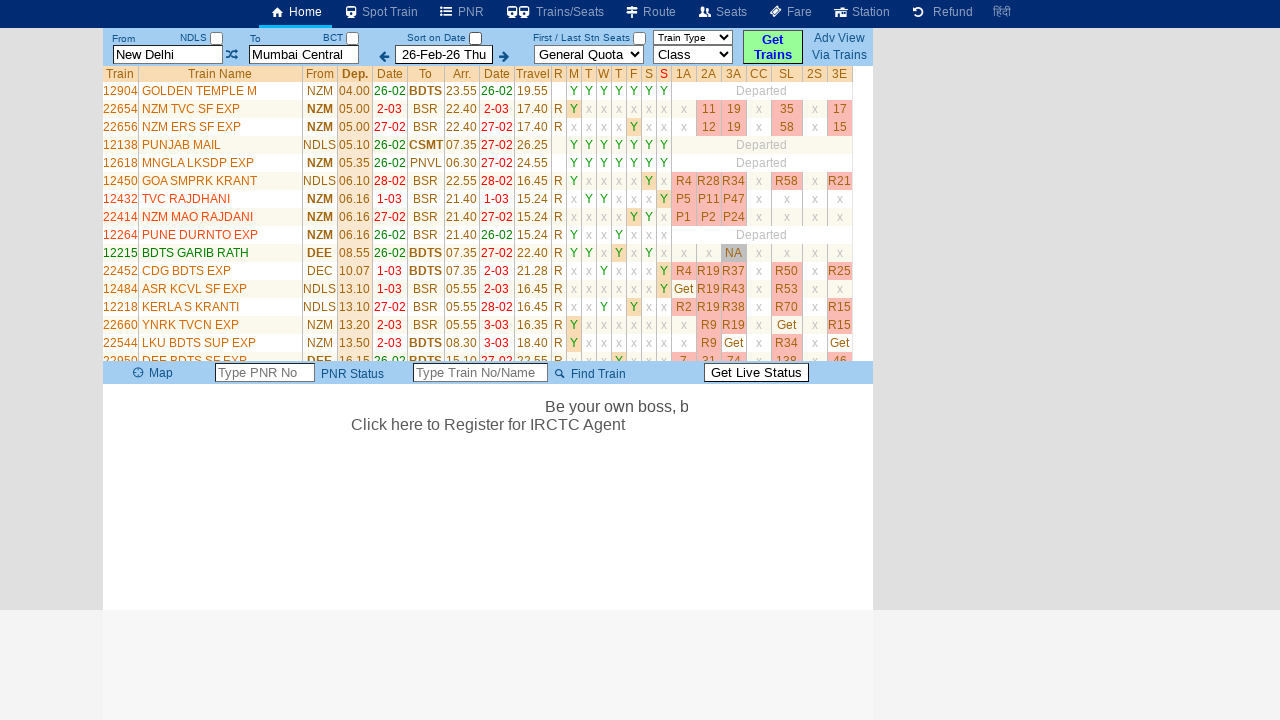

Extracted train name: PUNJAB MAIL
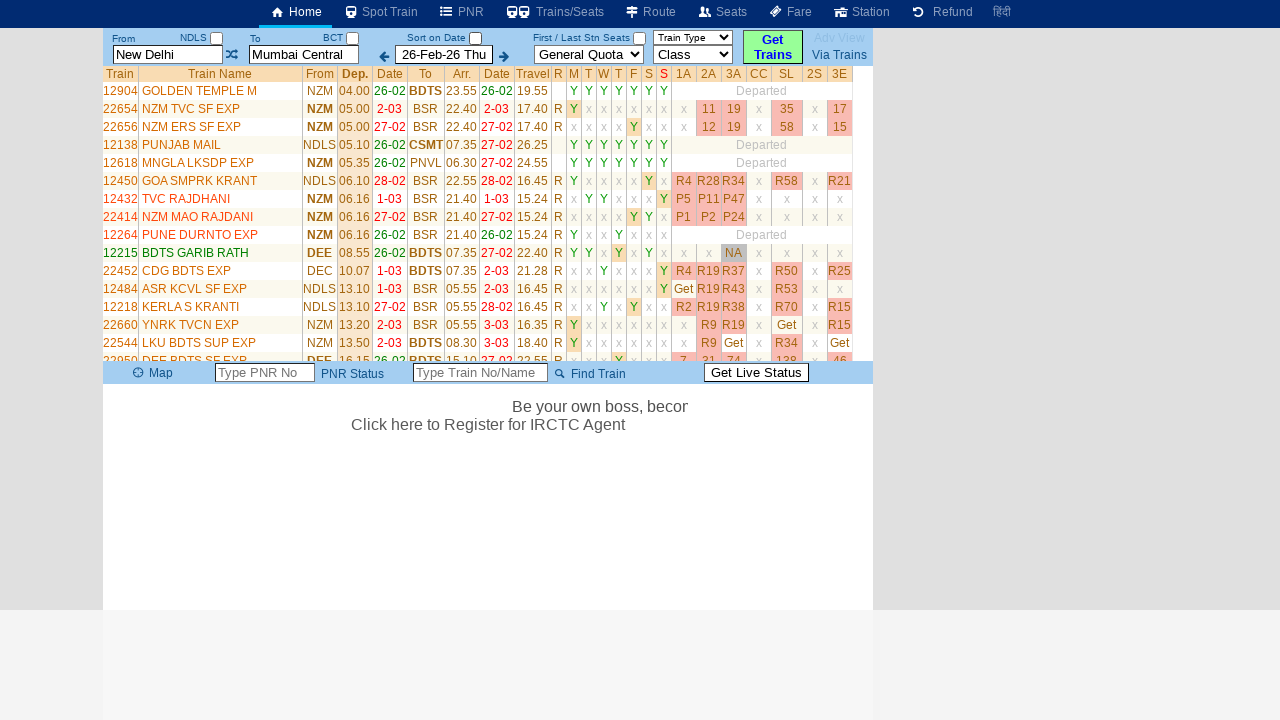

Extracted train name: MNGLA LKSDP EXP
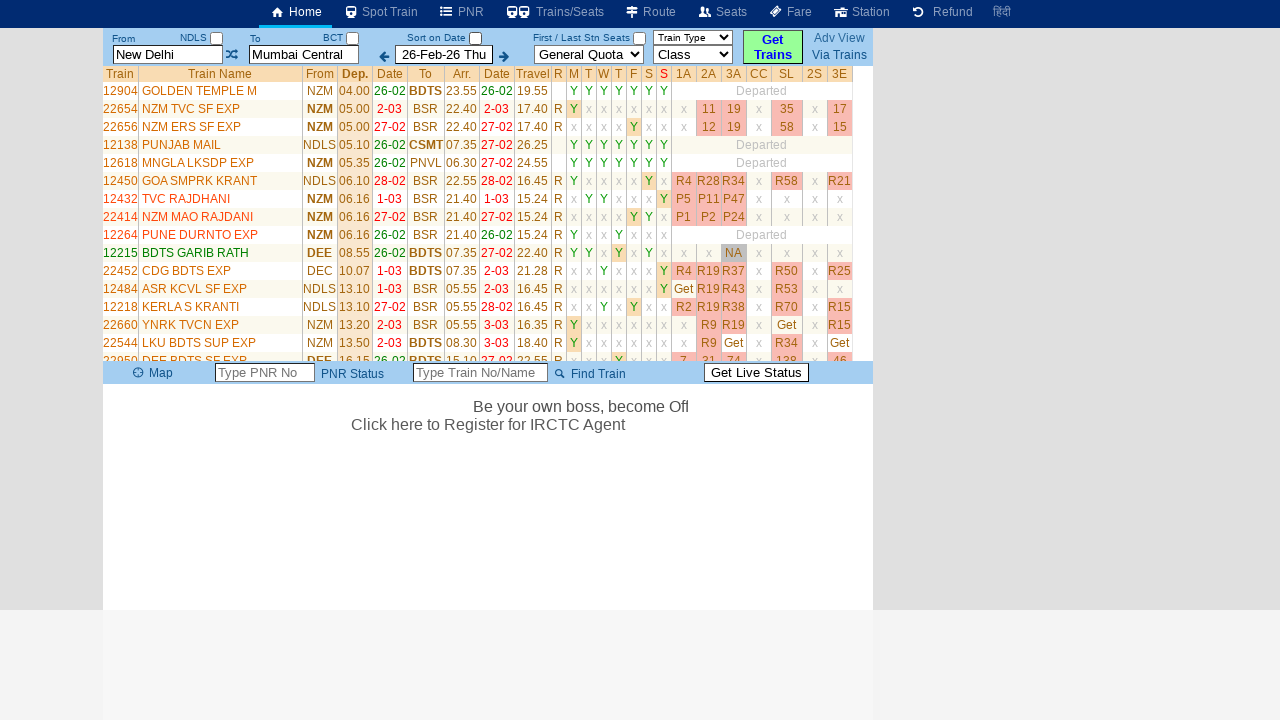

Extracted train name: GOA SMPRK KRANT
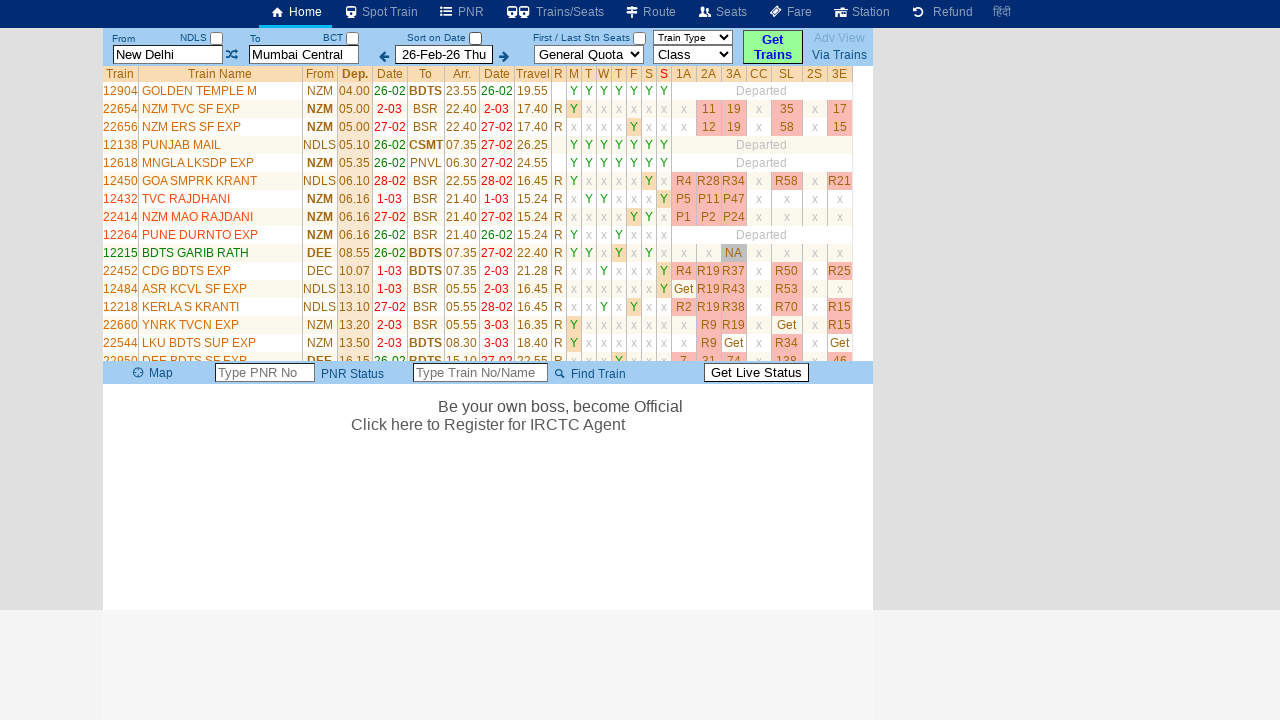

Extracted train name: TVC RAJDHANI
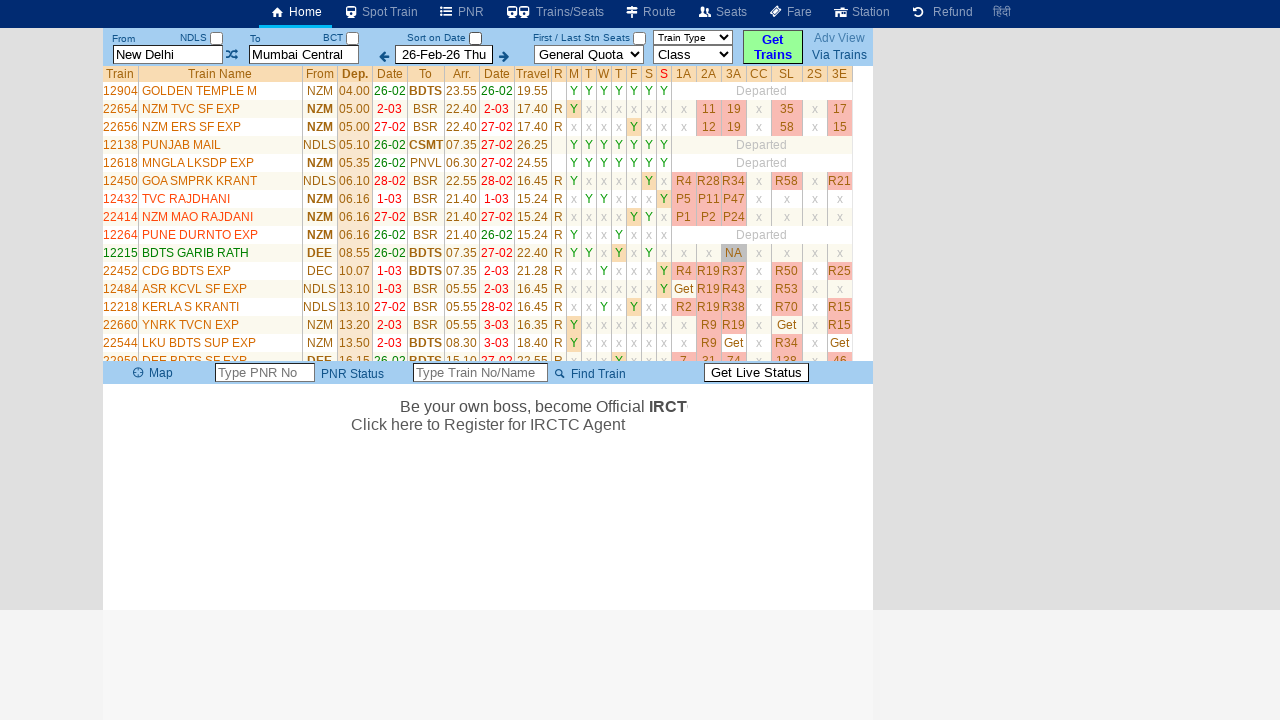

Extracted train name: NZM MAO RAJDANI
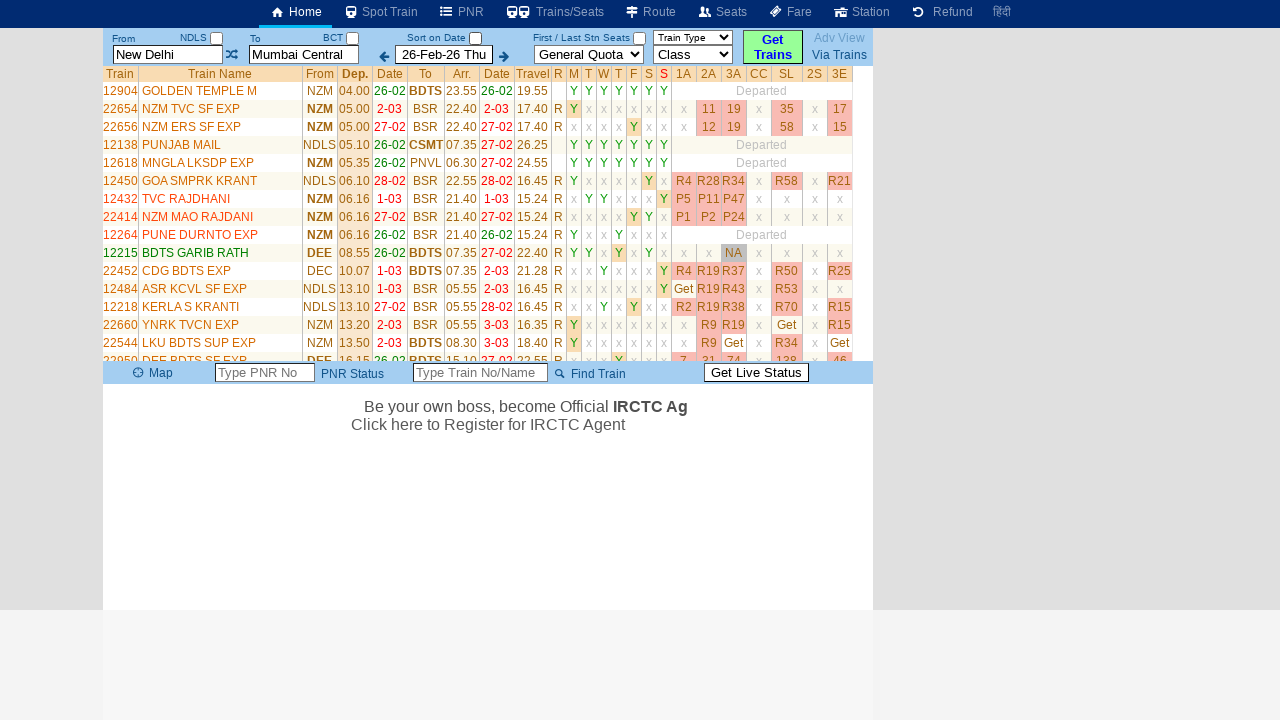

Extracted train name: PUNE DURNTO EXP
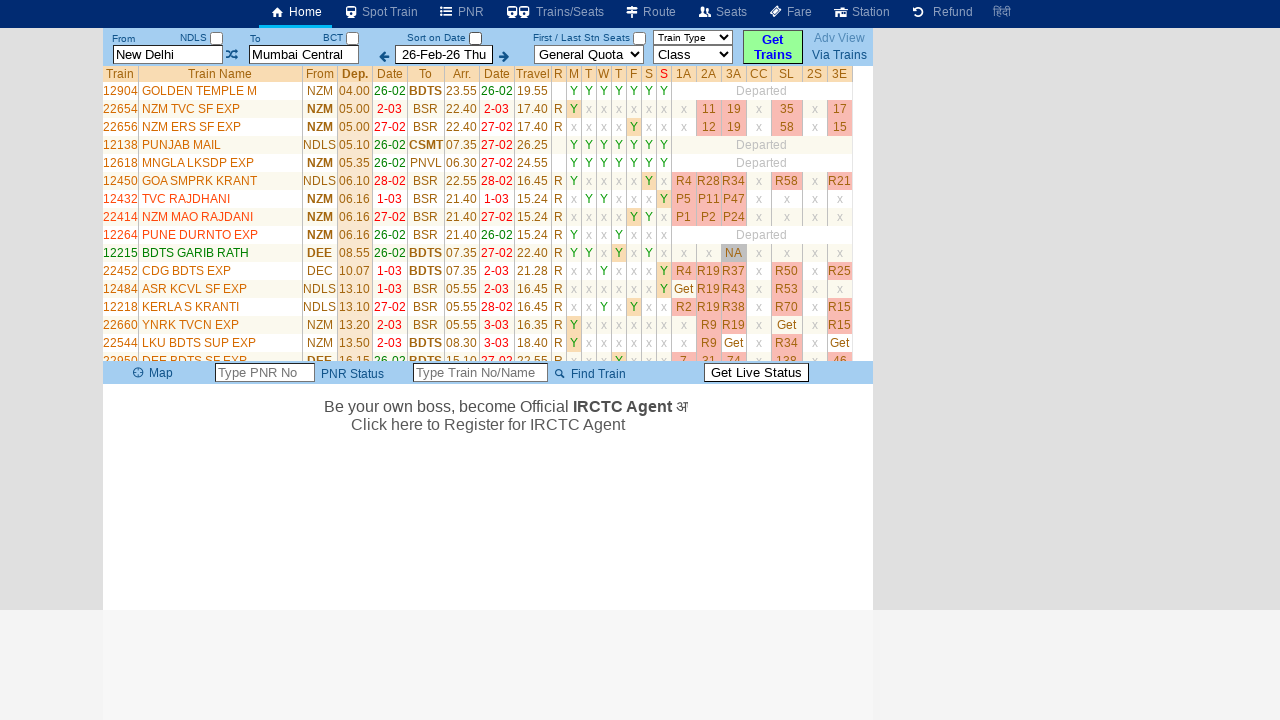

Extracted train name: BDTS GARIB RATH
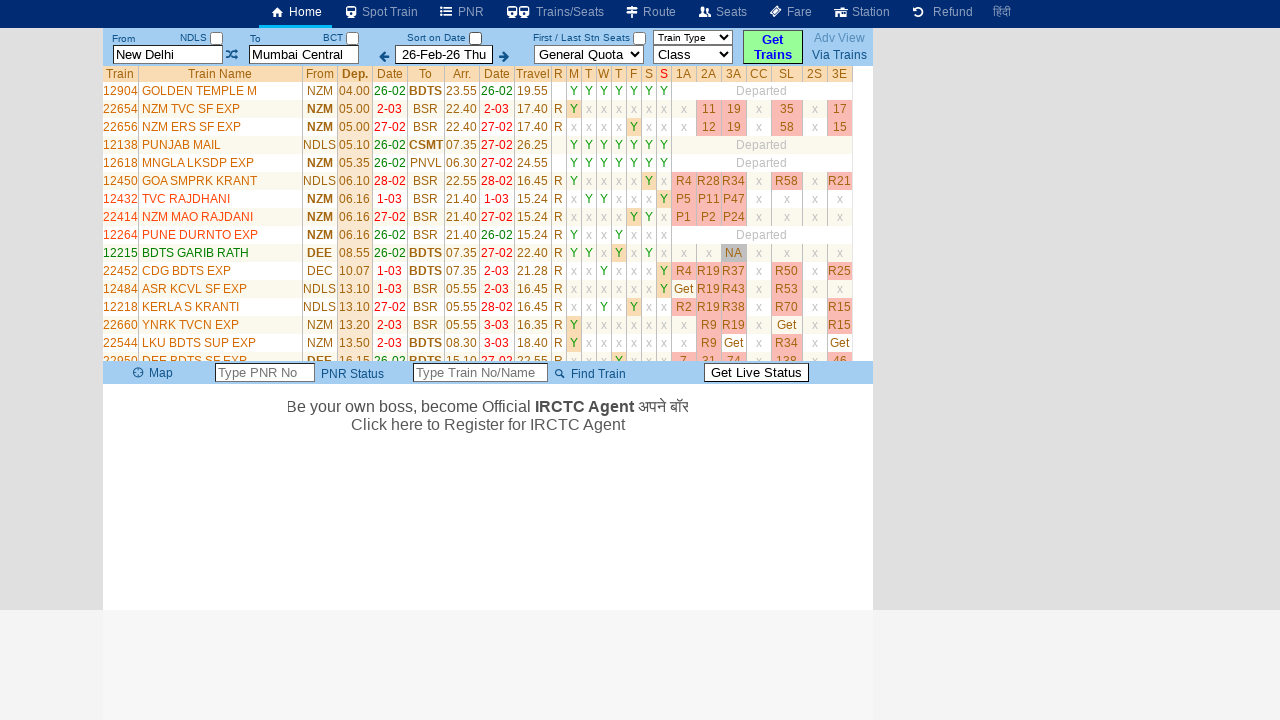

Extracted train name: CDG BDTS EXP
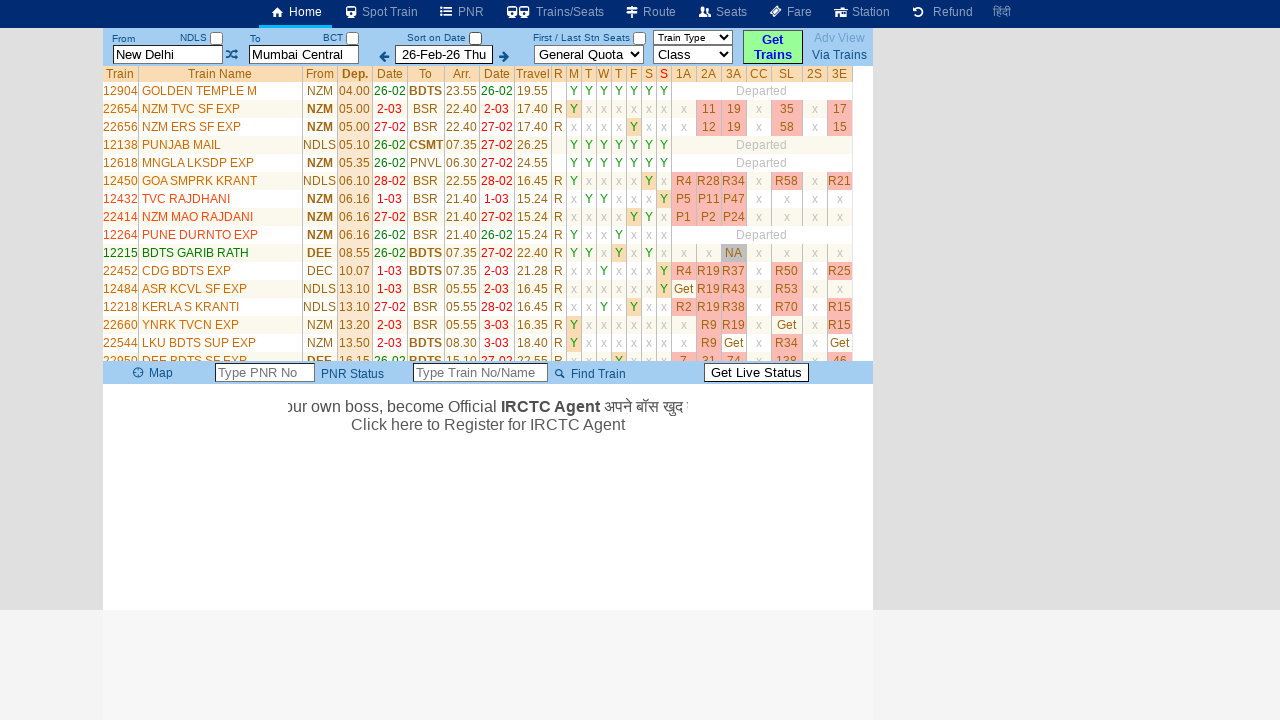

Extracted train name: ASR KCVL SF EXP
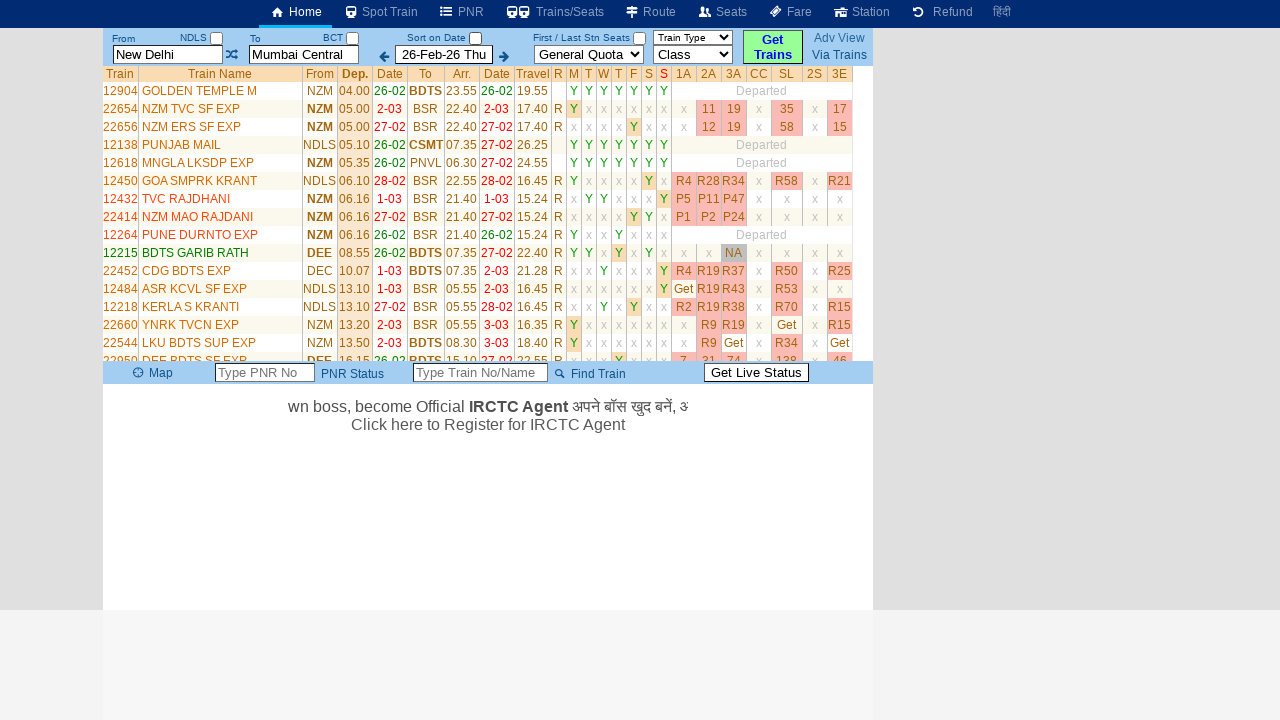

Extracted train name: KERLA S KRANTI
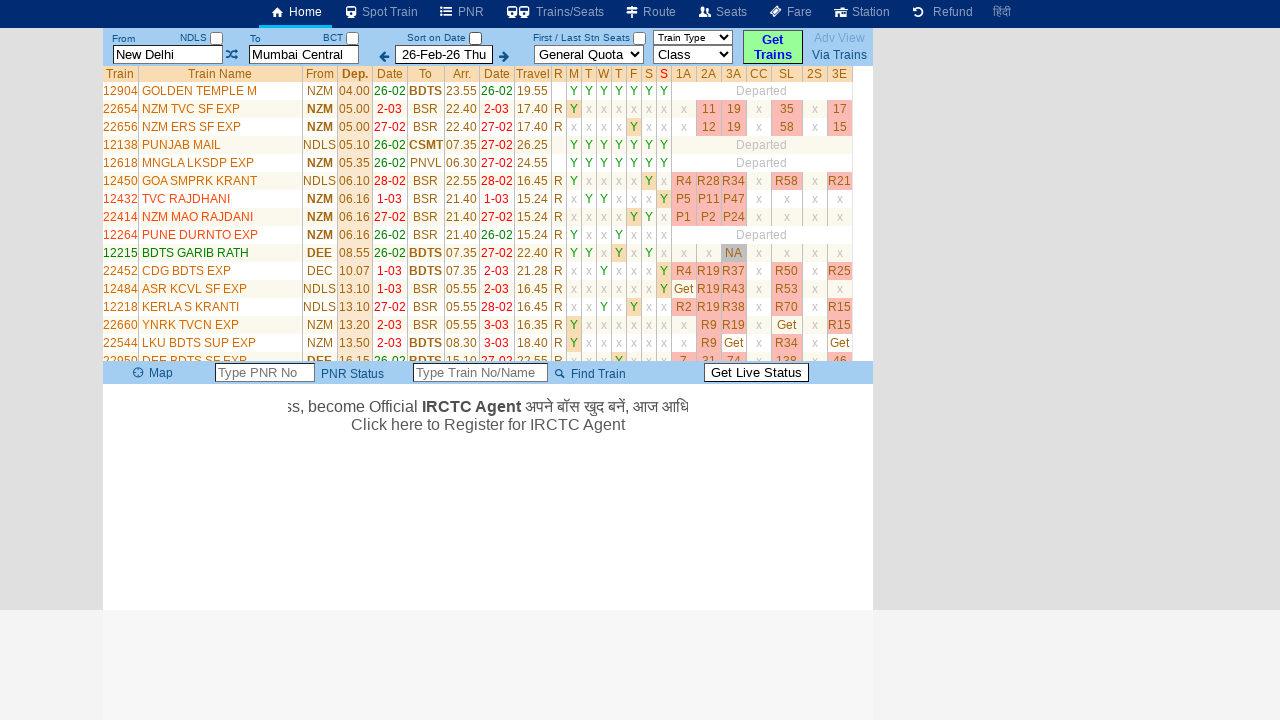

Extracted train name: YNRK TVCN EXP
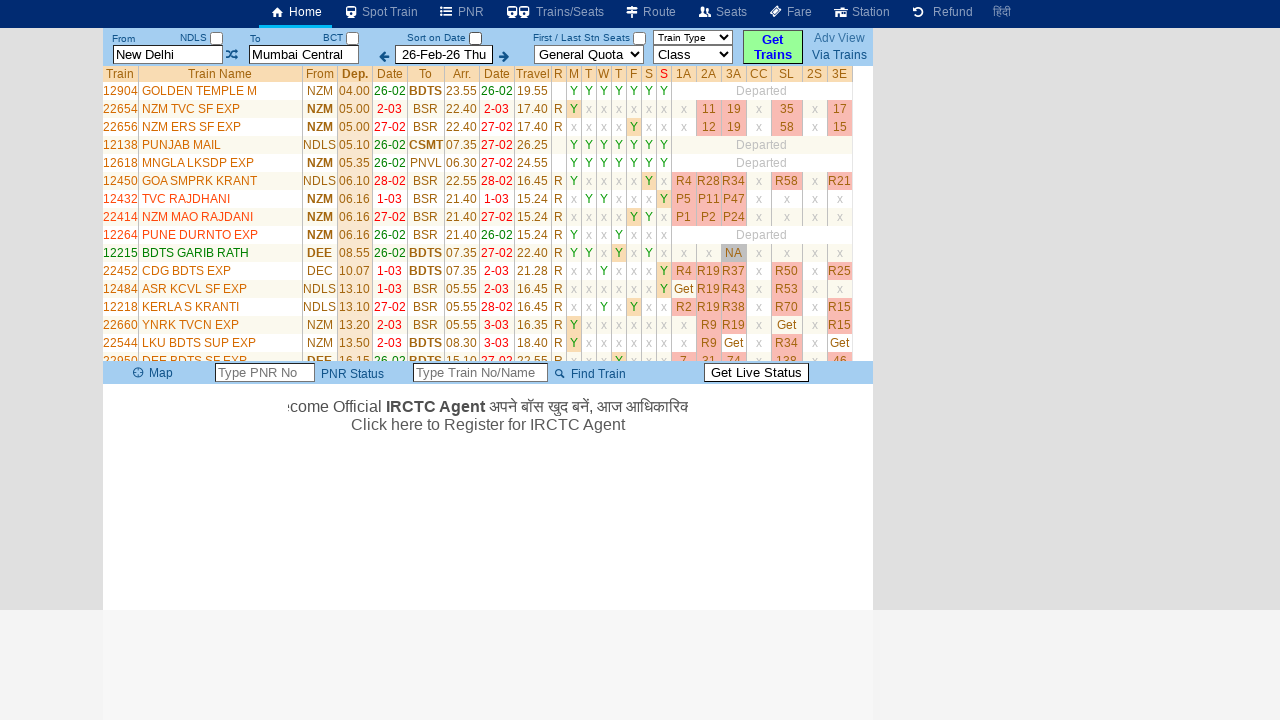

Extracted train name: LKU BDTS SUP EXP
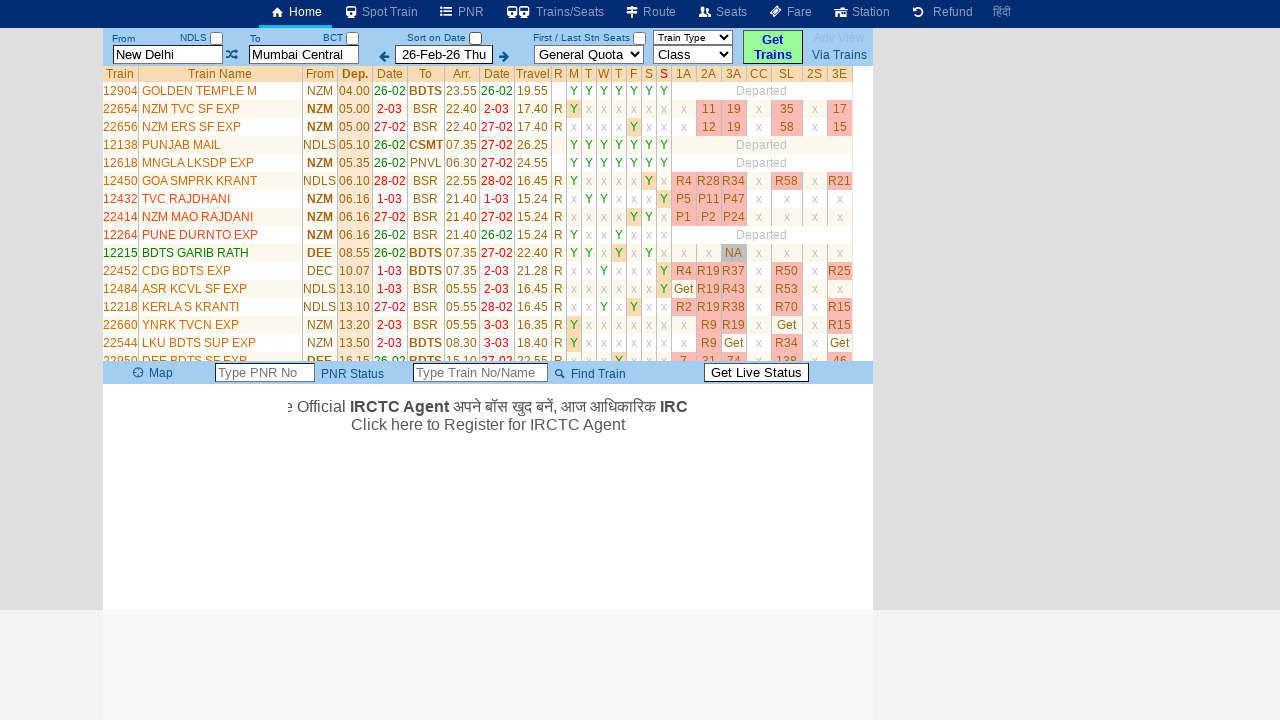

Extracted train name: DEE BDTS SF EXP
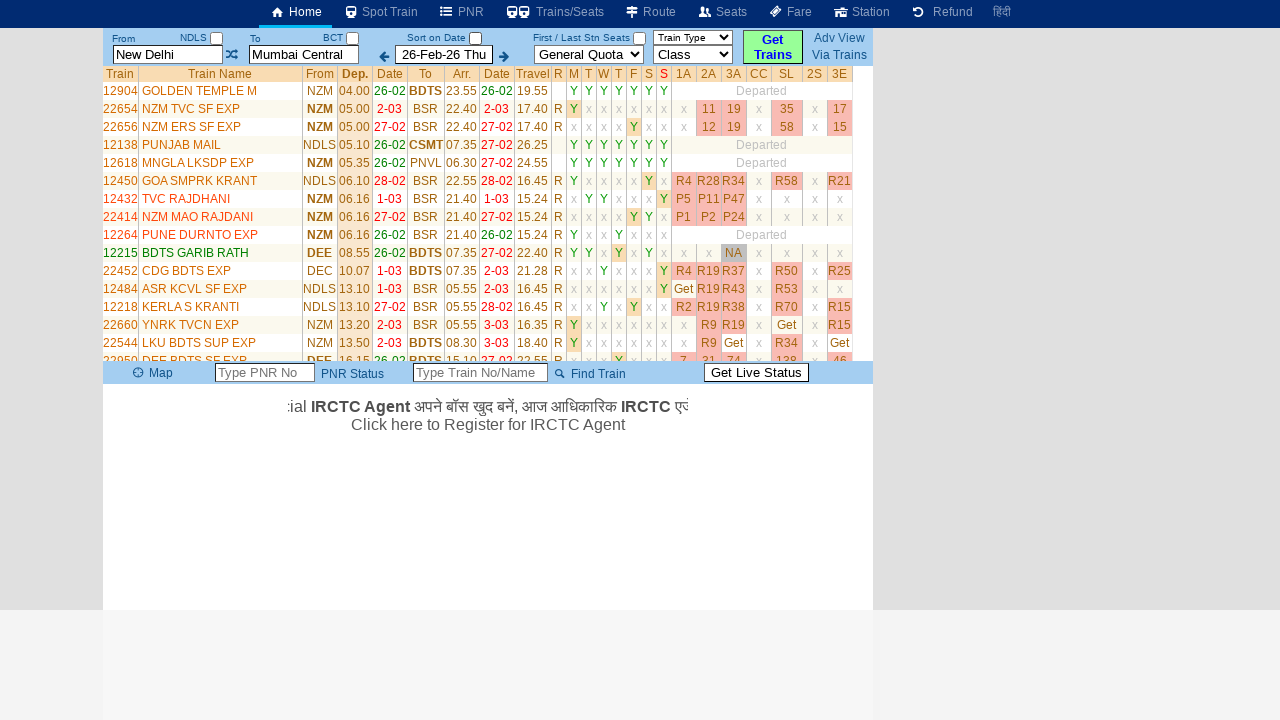

Extracted train name: MHRST SMPRK K EX
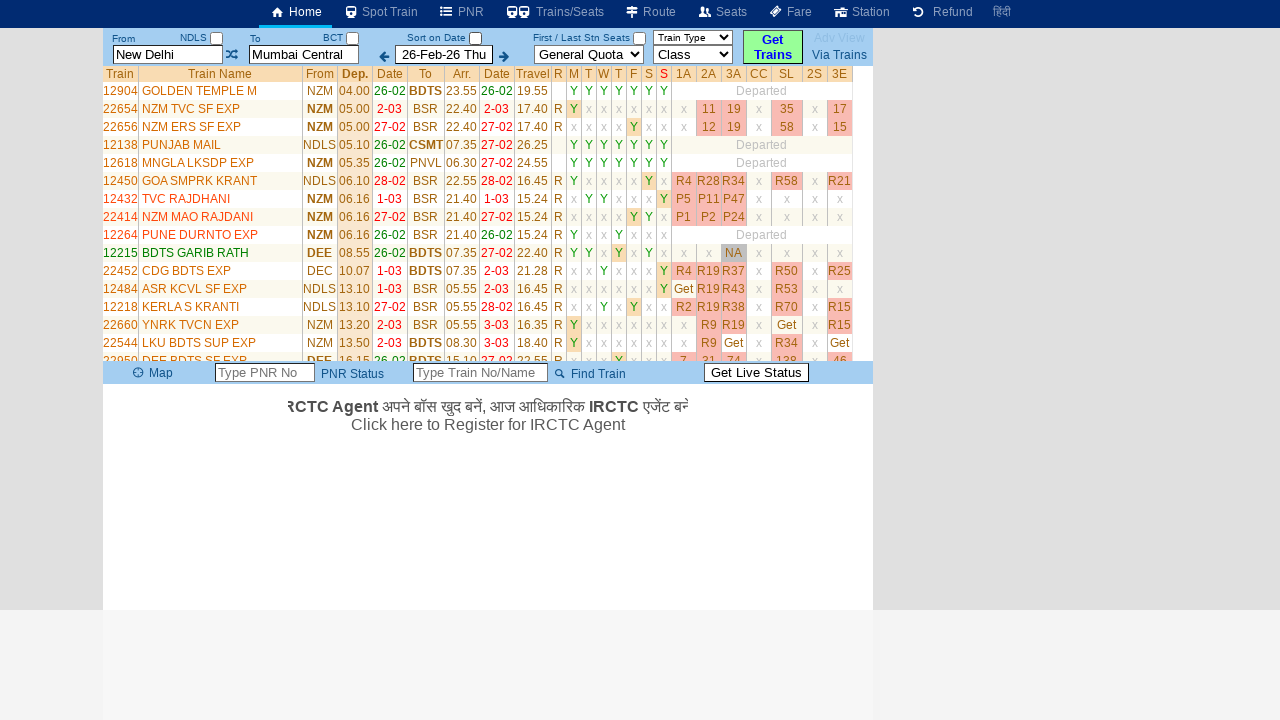

Extracted train name: BDTS GARIBRATH
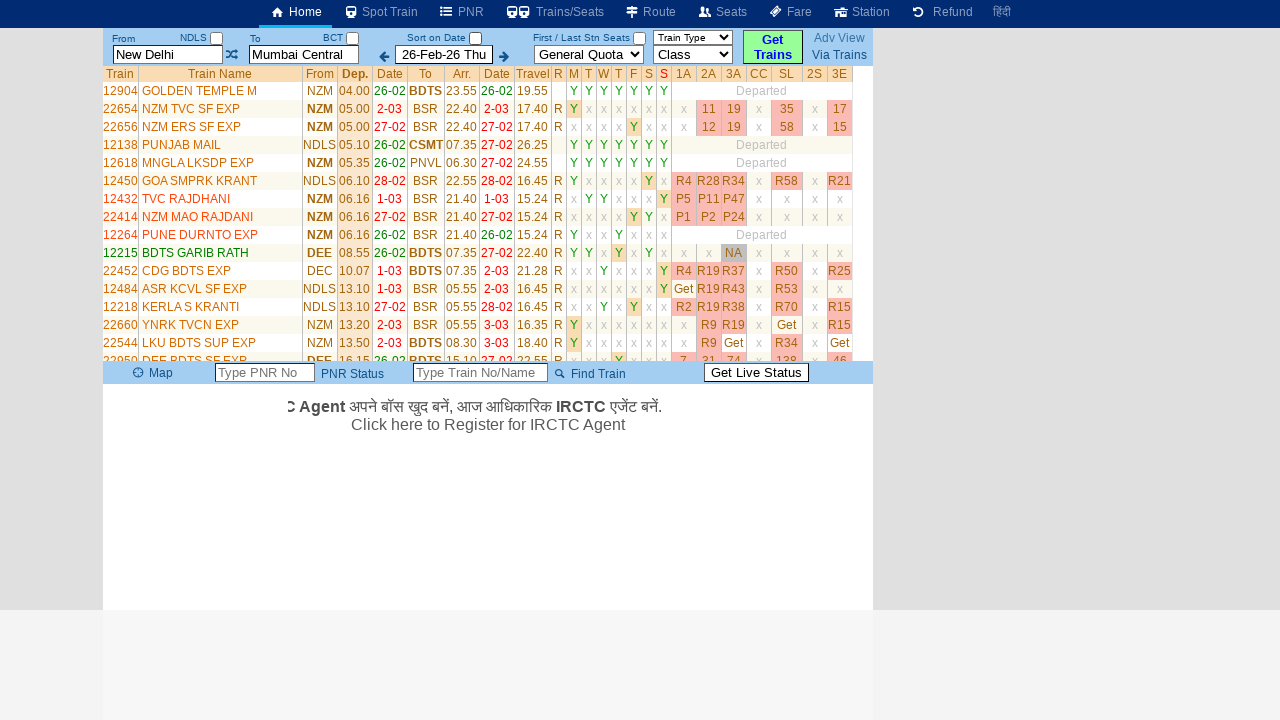

Extracted train name: BANDRA YUVA EXP
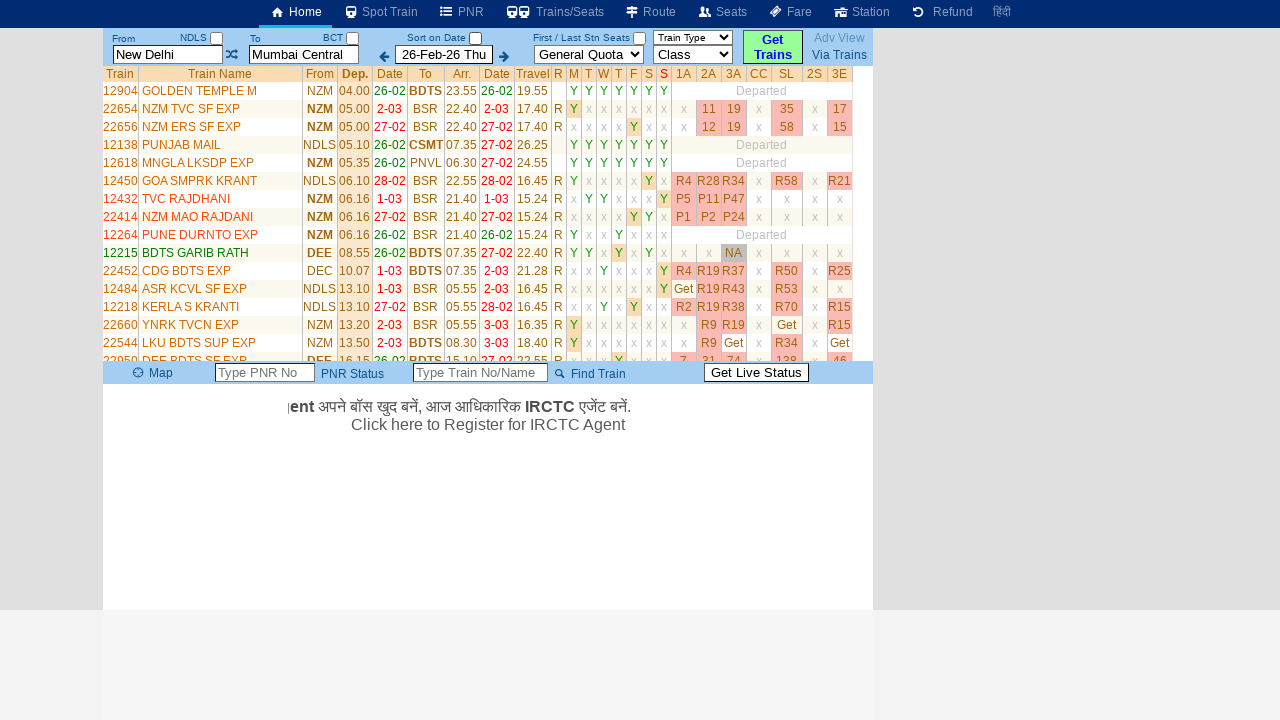

Extracted train name: PASCHIM EXPRESS
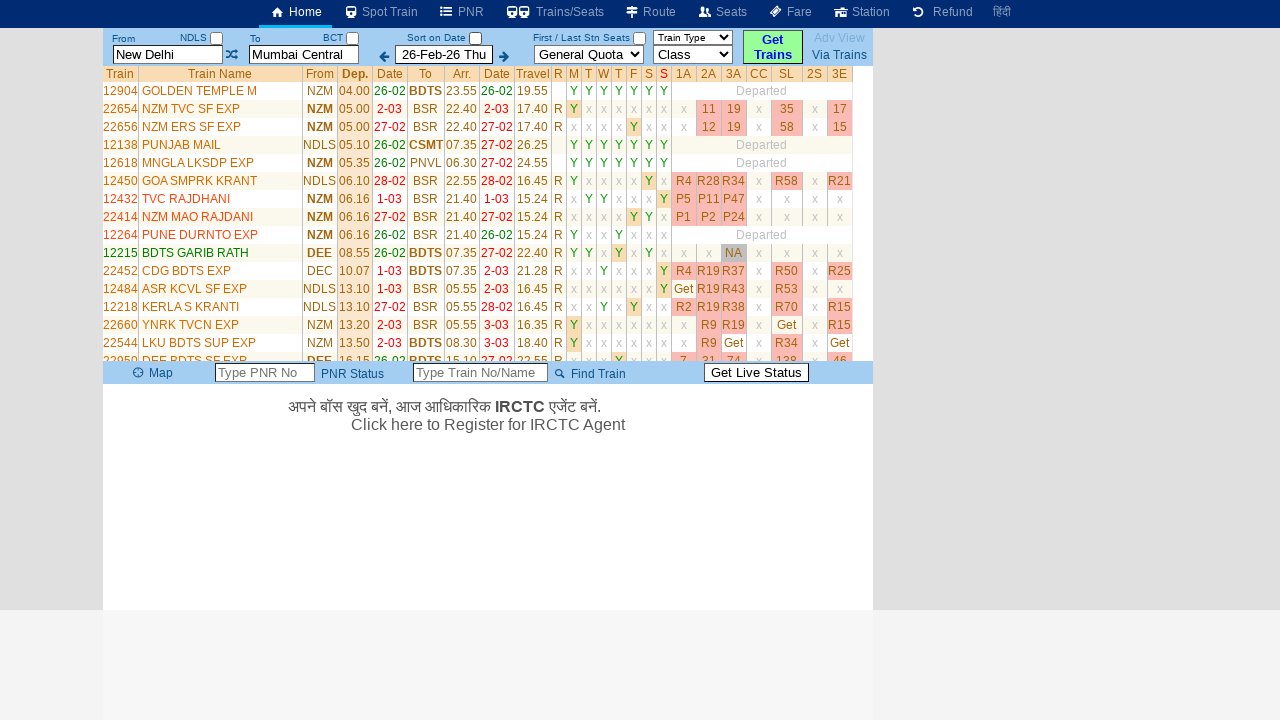

Extracted train name: MMCT TEJAS RAJ
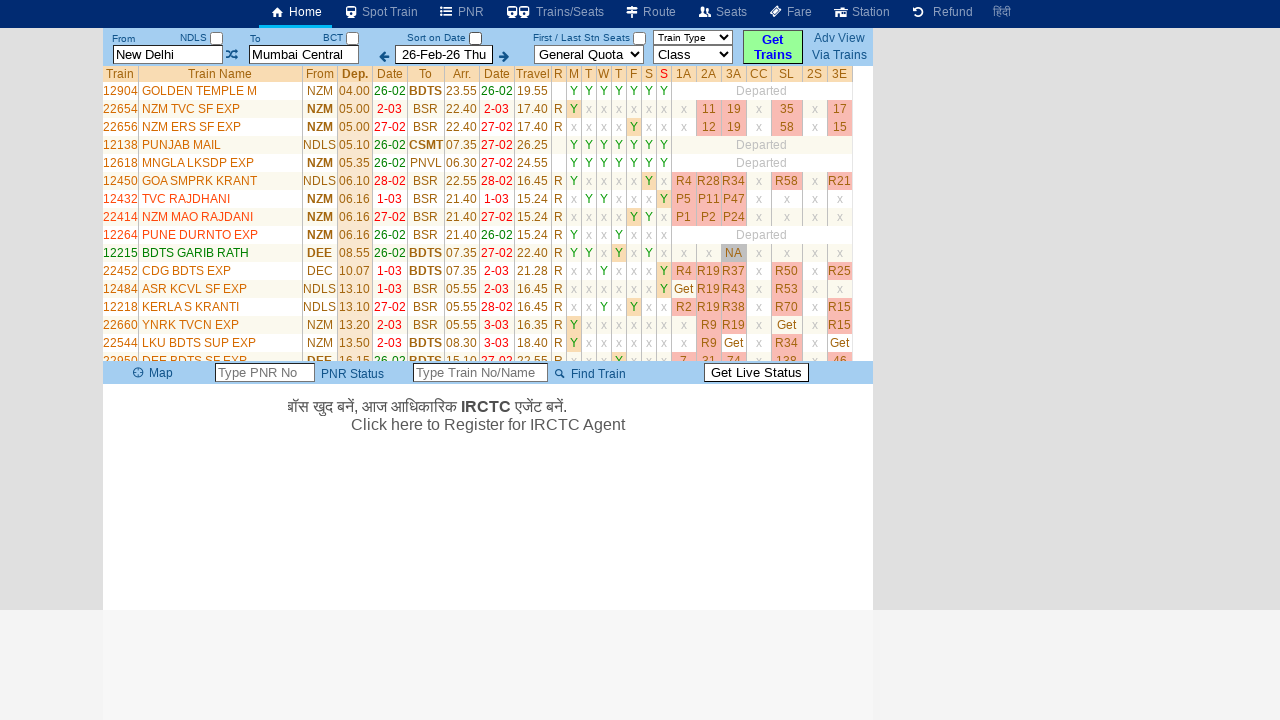

Extracted train name: CSMT RAJDHANI
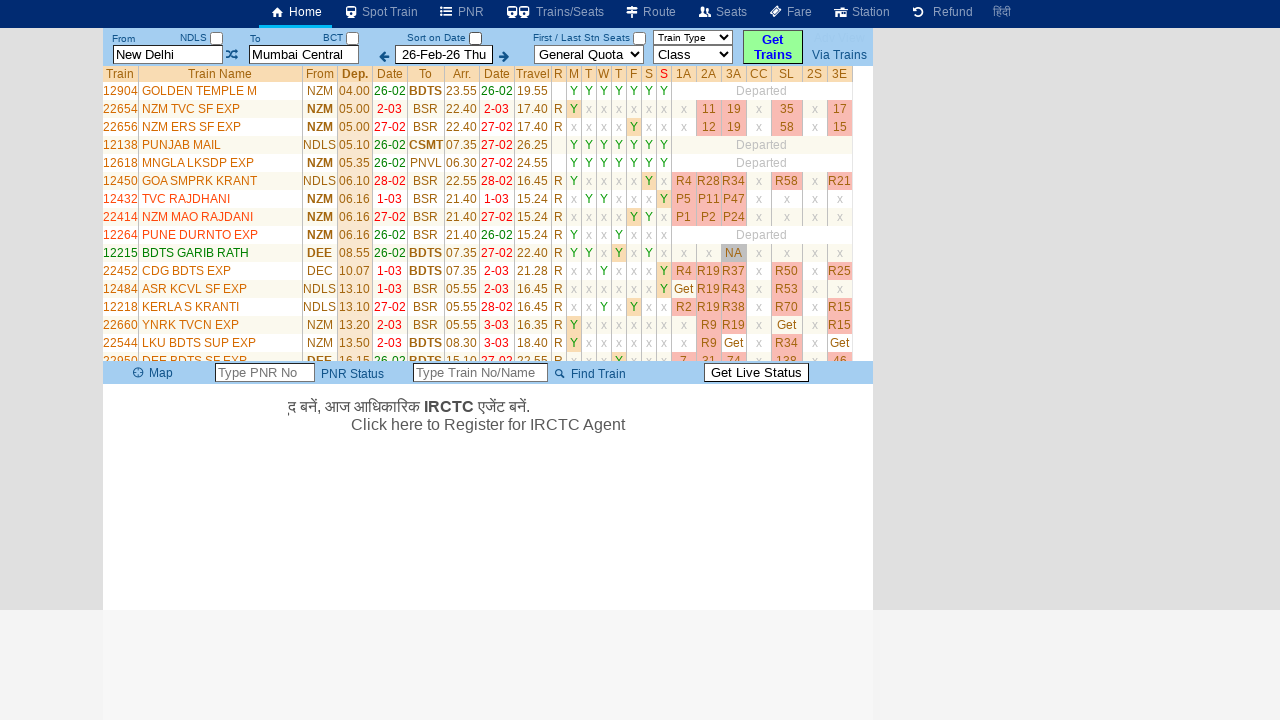

Extracted train name: AK TEJAS RAJ EX
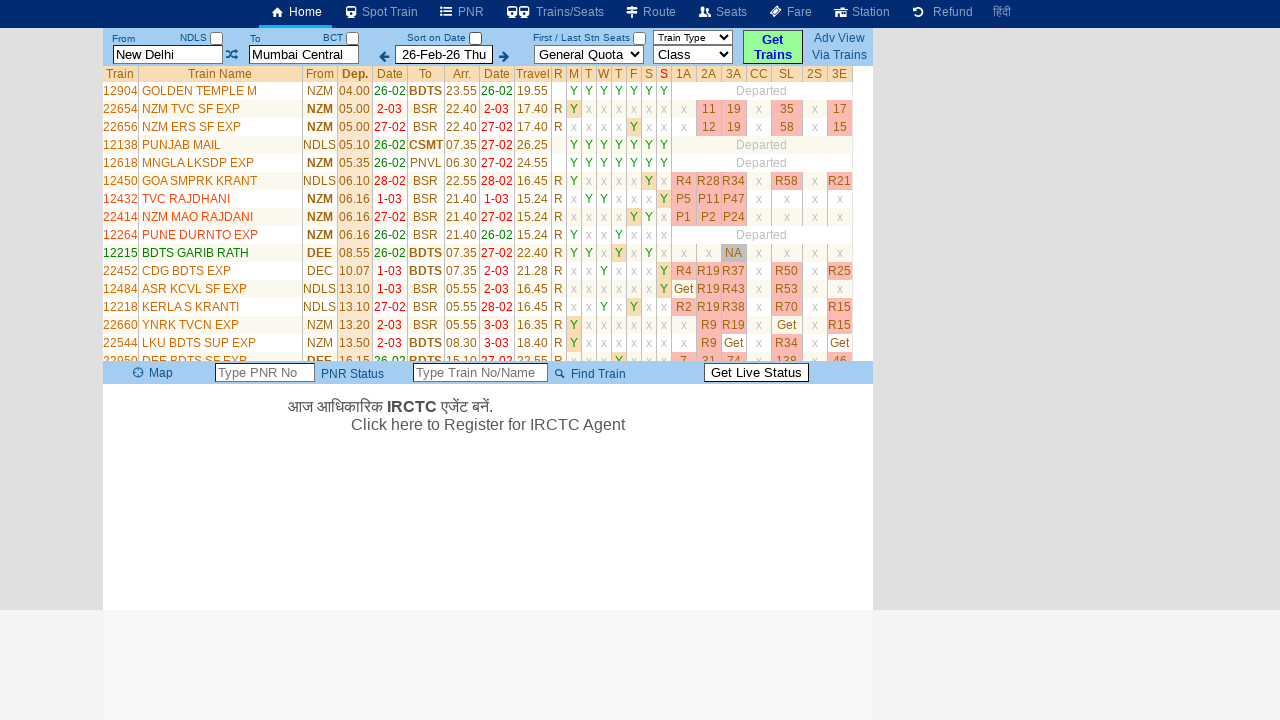

Extracted train name: HW BDTS EXP
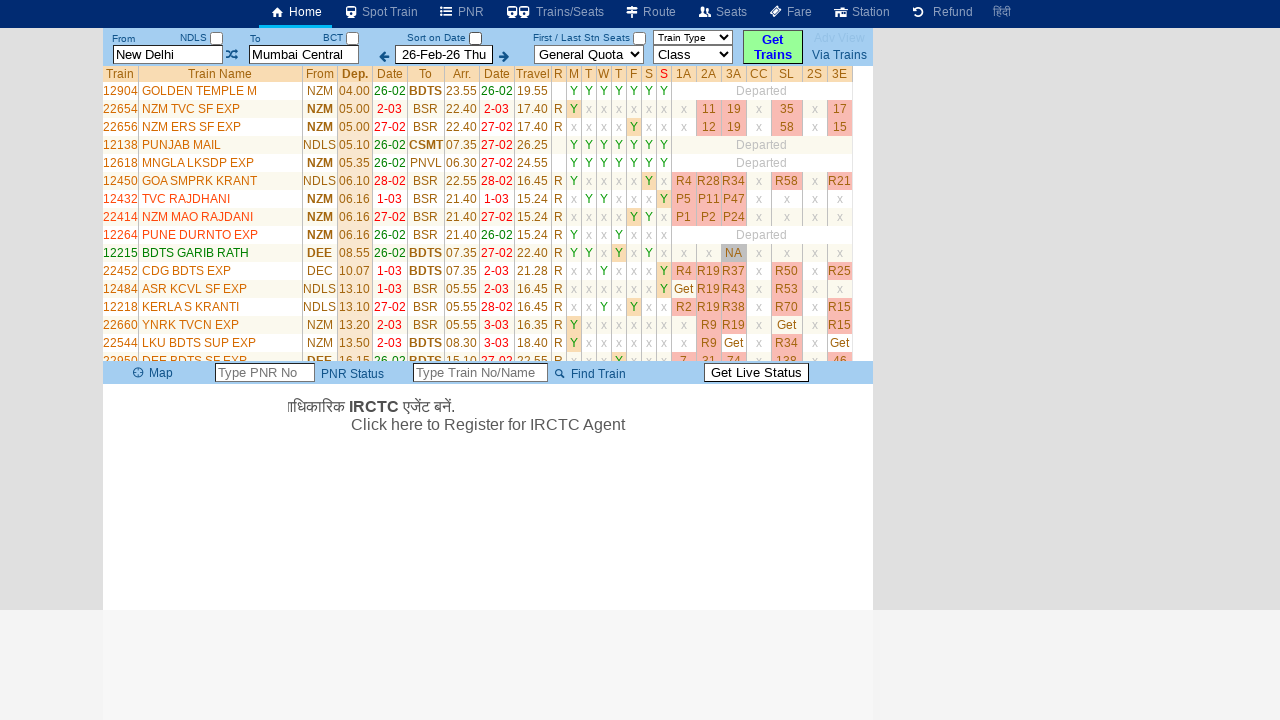

Extracted train name: ASR CSMT EXP
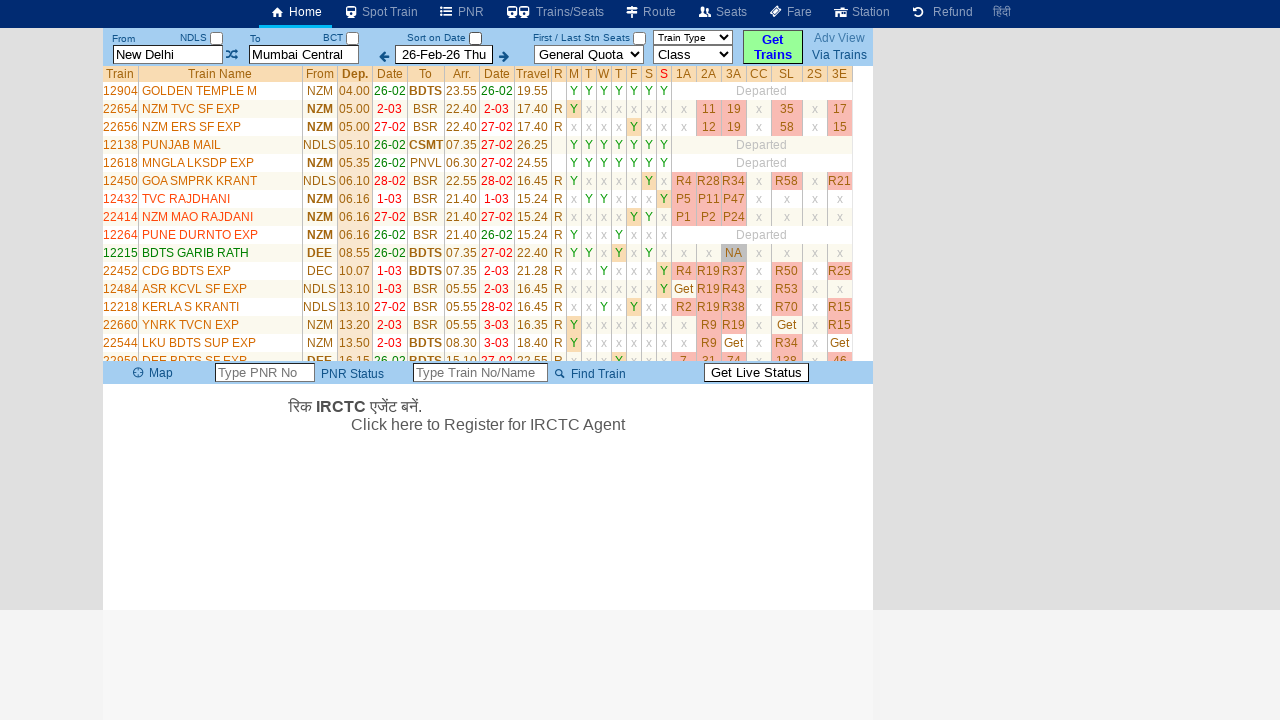

Extracted train name: NZM PUNE SPL 28-Feb to 8-Mar
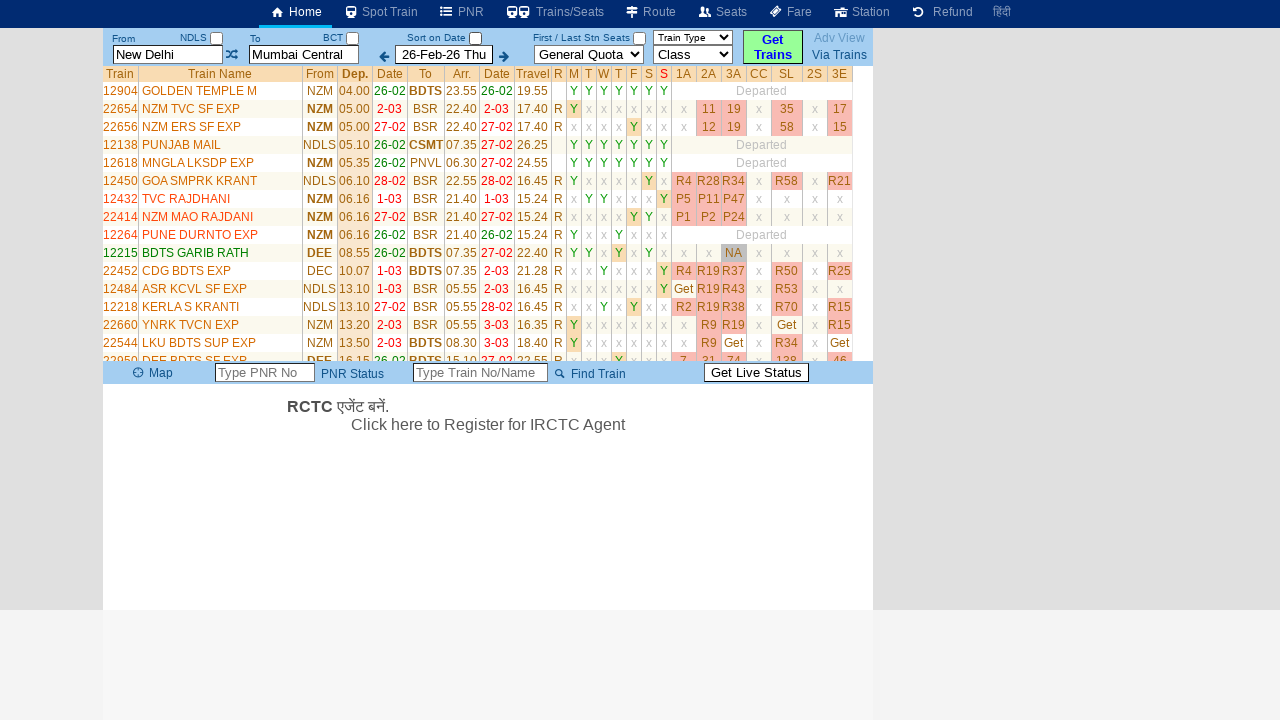

Extracted train name: DARSHAN EXPRESS
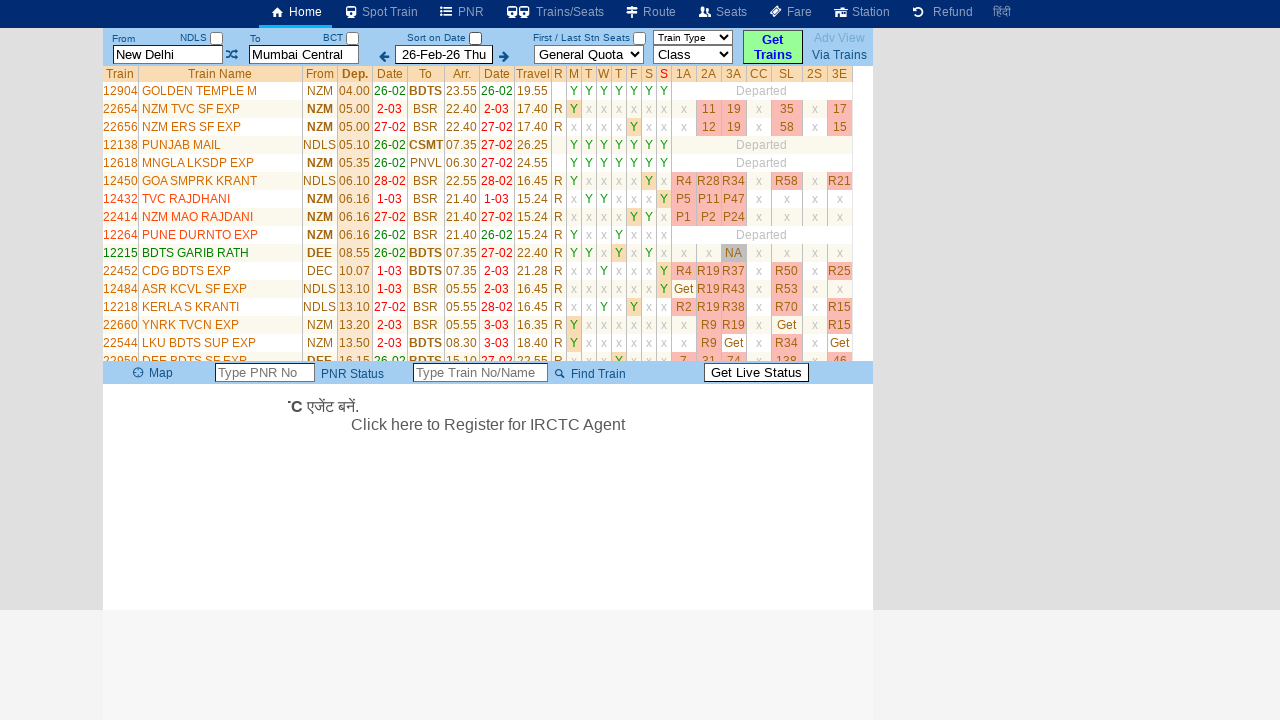

Extracted train name: NZM ERS DURONTO
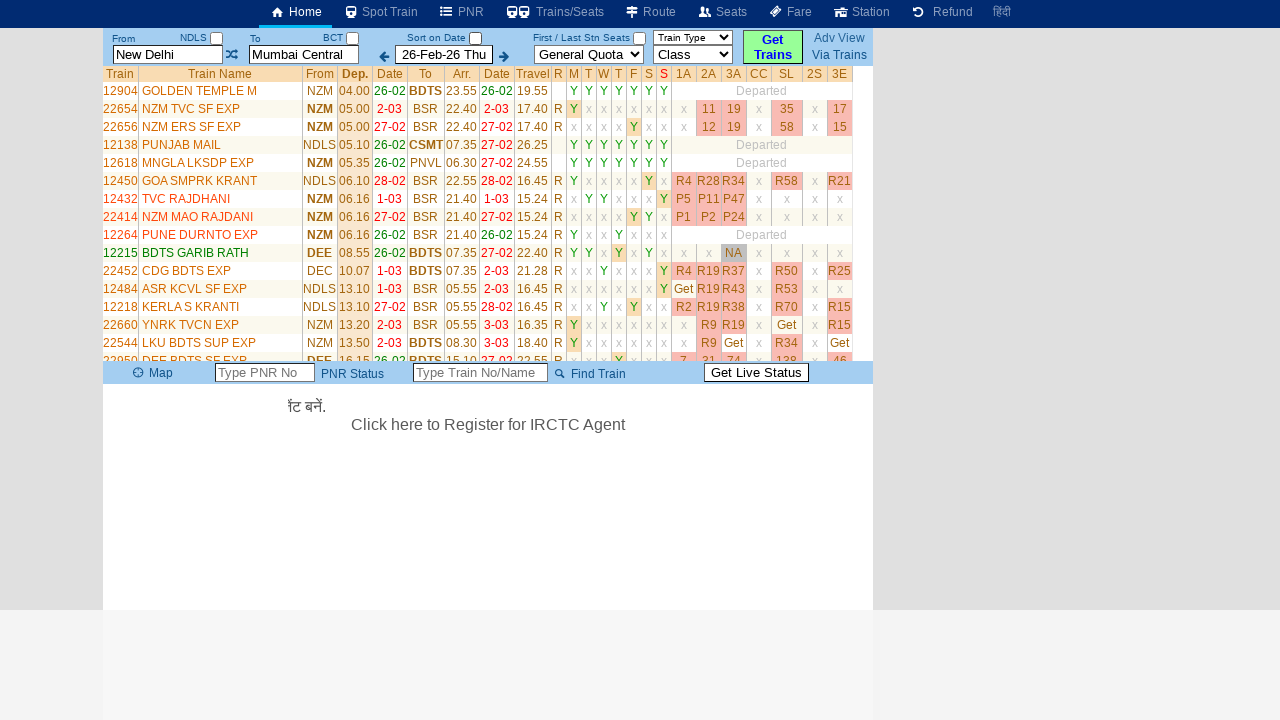

Extracted train name: SWARAJ EXPRESS
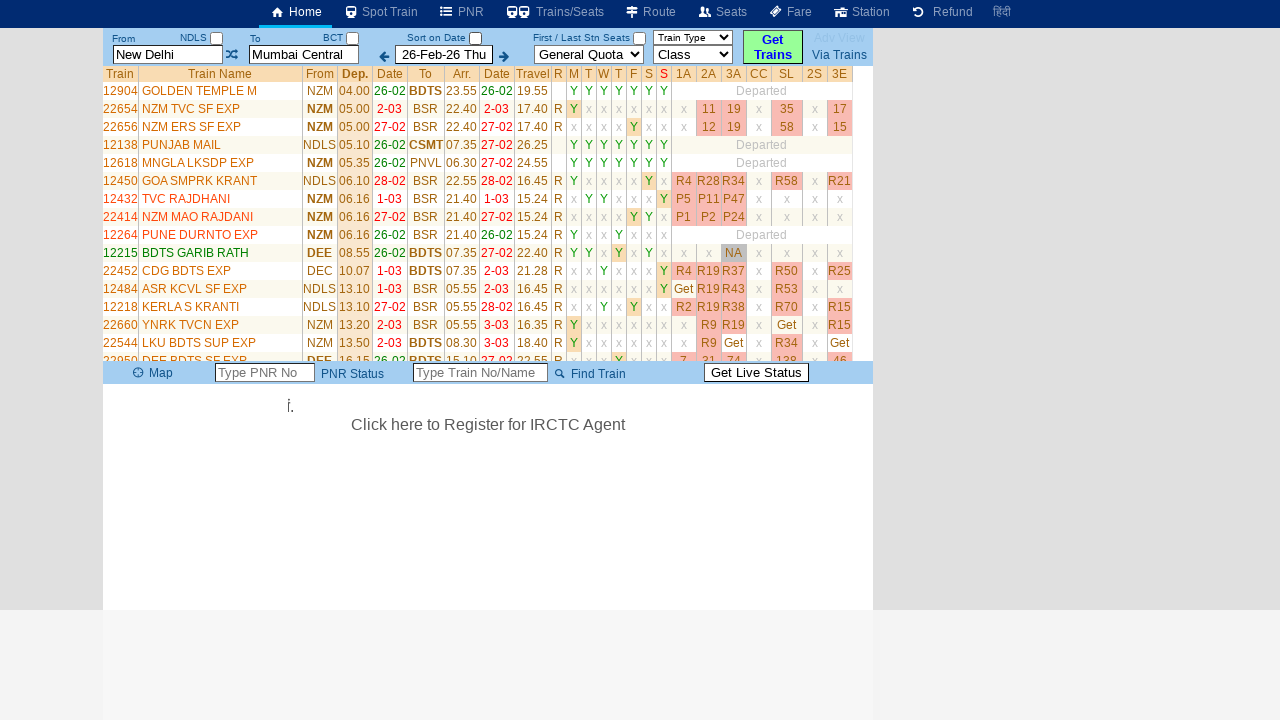

Extracted train name: MMCT DURONTO
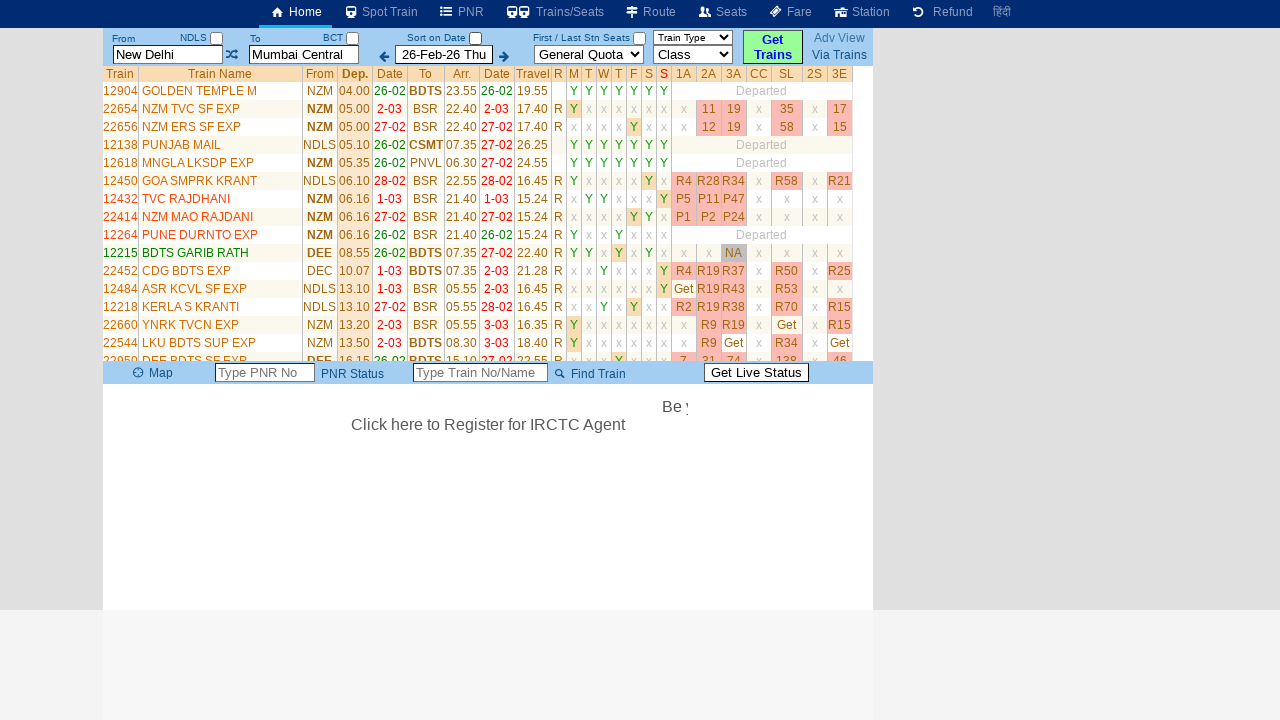

Extracted train name: HW BDTS SF EXP
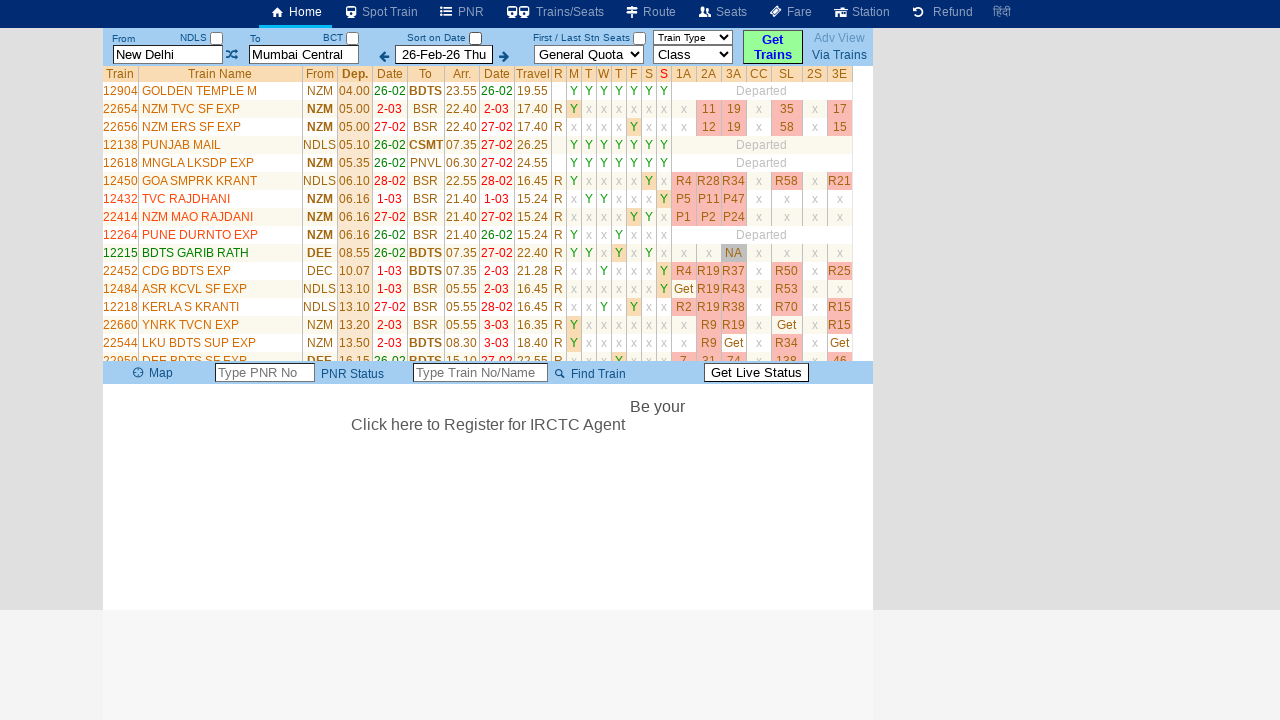

Extracted train name: NZM TVC EXPRESS
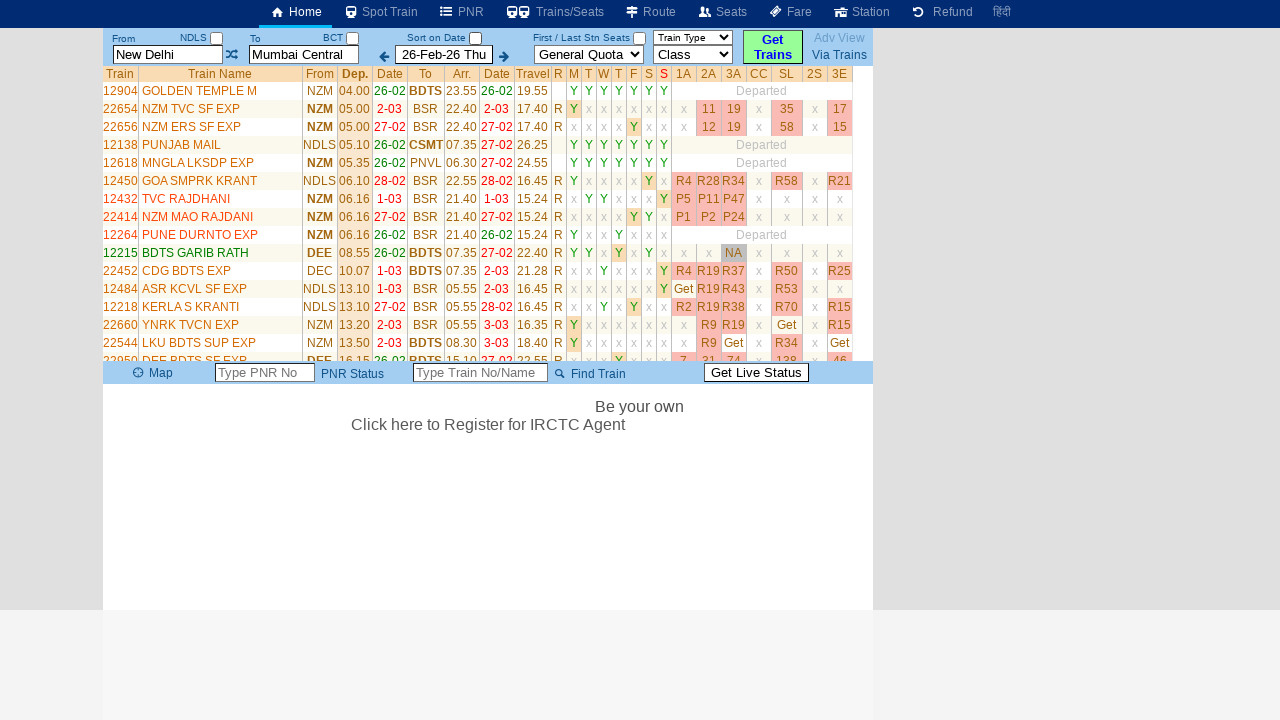

Extracted train name: DDR SF SPL Till 5-Mar
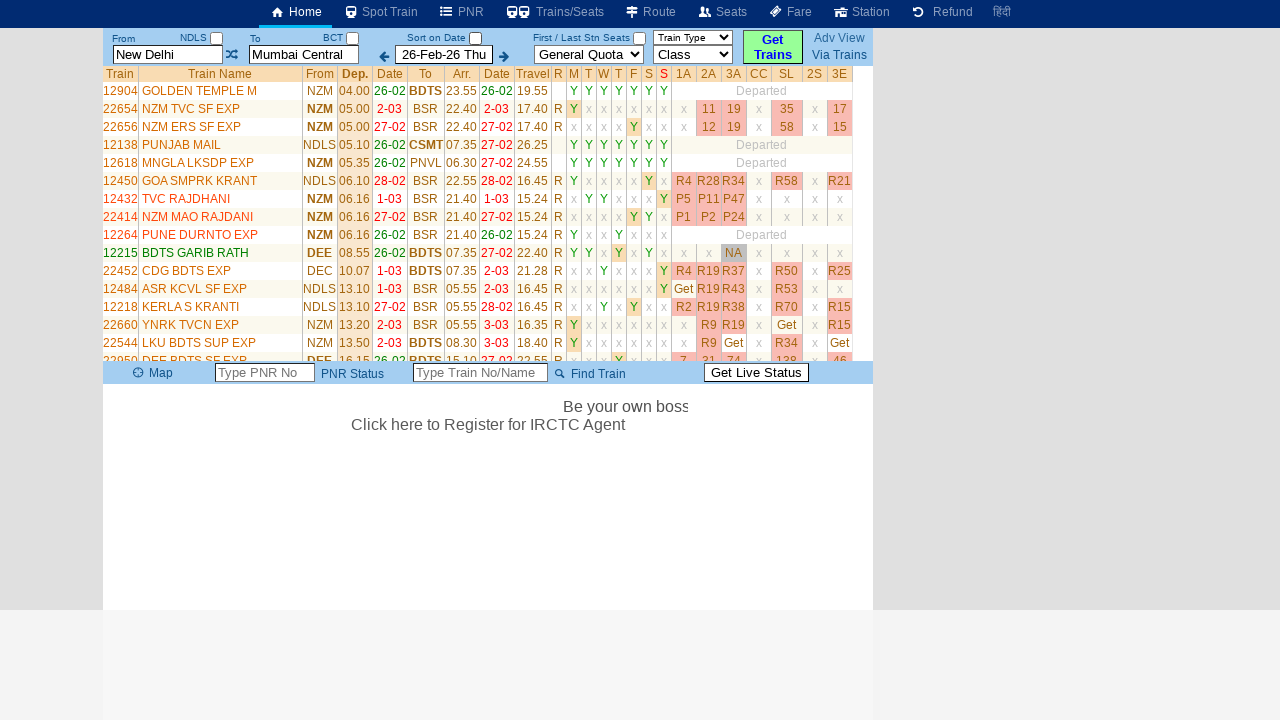

Extracted train name: HW LTT AC EXP
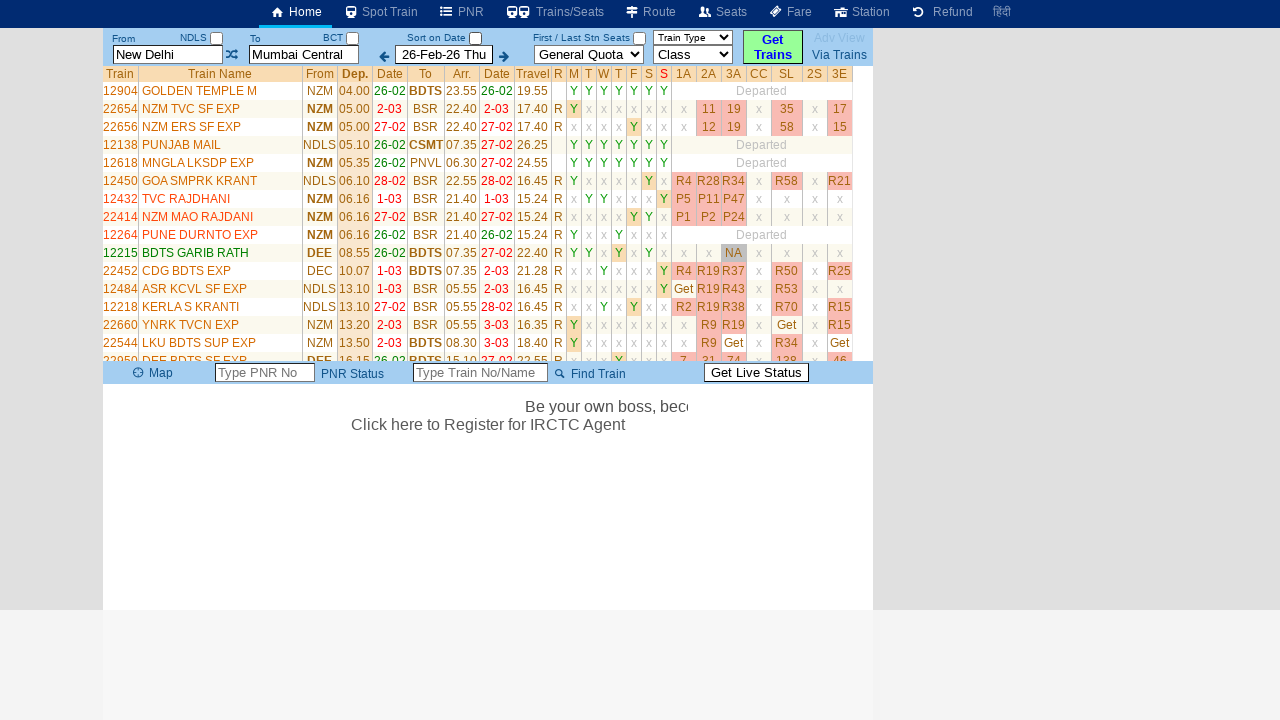

Verified: No duplicate train names found
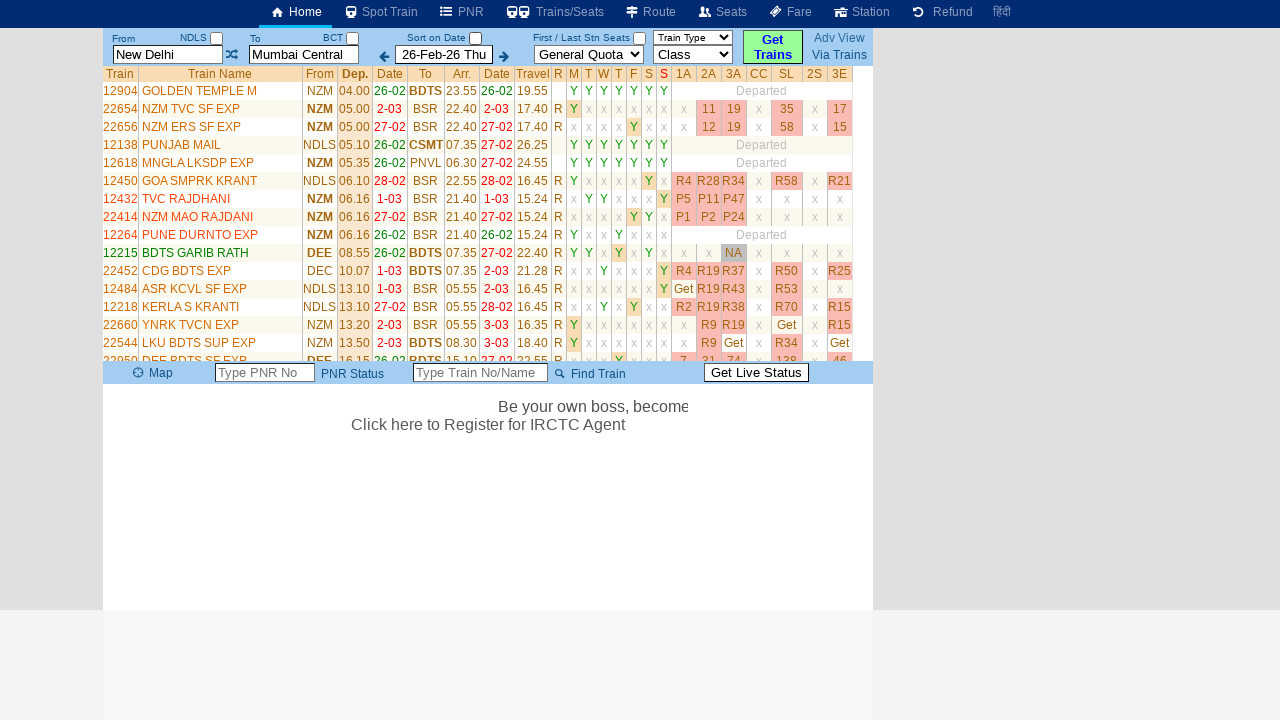

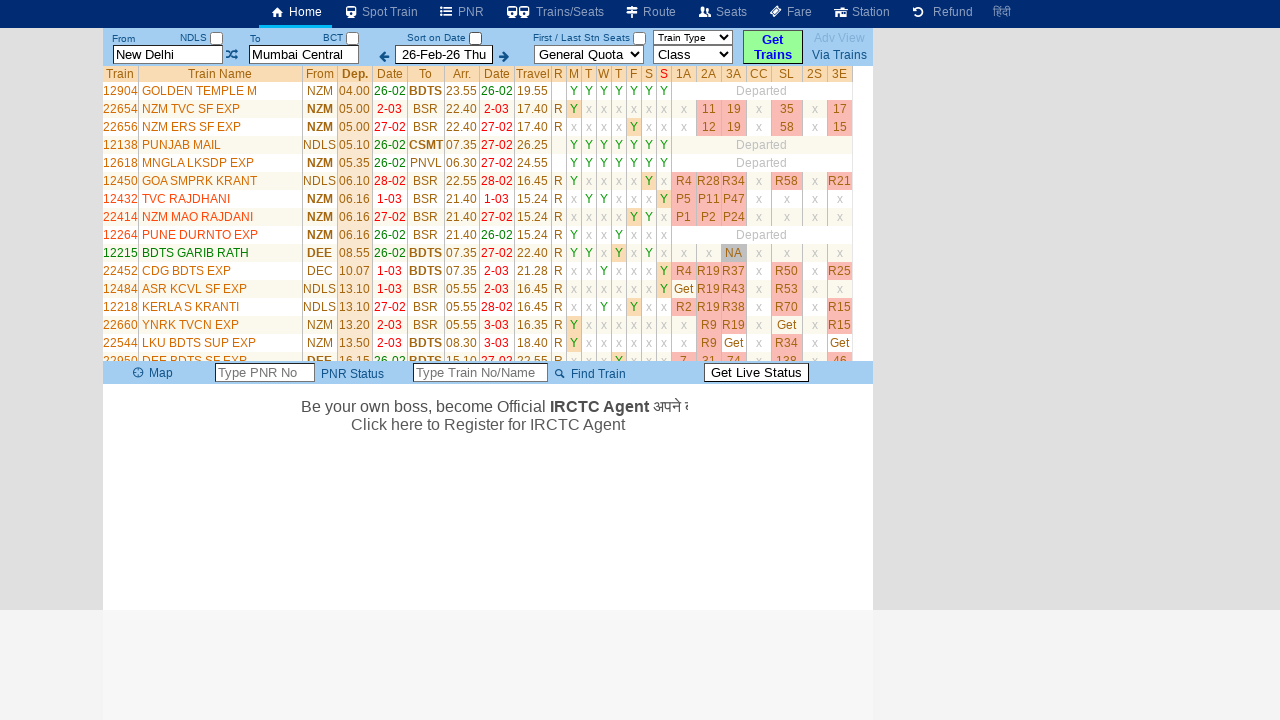